Plays the 1to50 game by clicking numbers in sequential order from 1 to 50, scanning the grid to find each number and clicking it in order

Starting URL: http://zzzscore.com/1to50/en/?ts=1586677882244

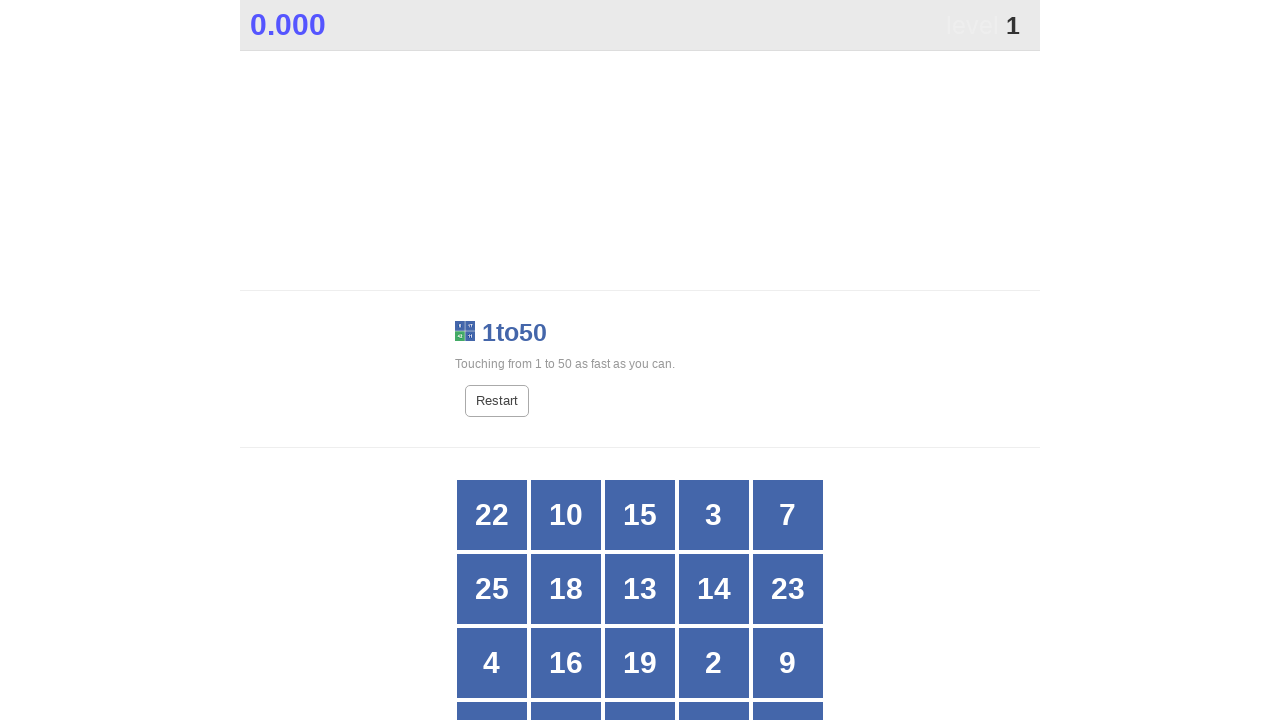

Game grid loaded
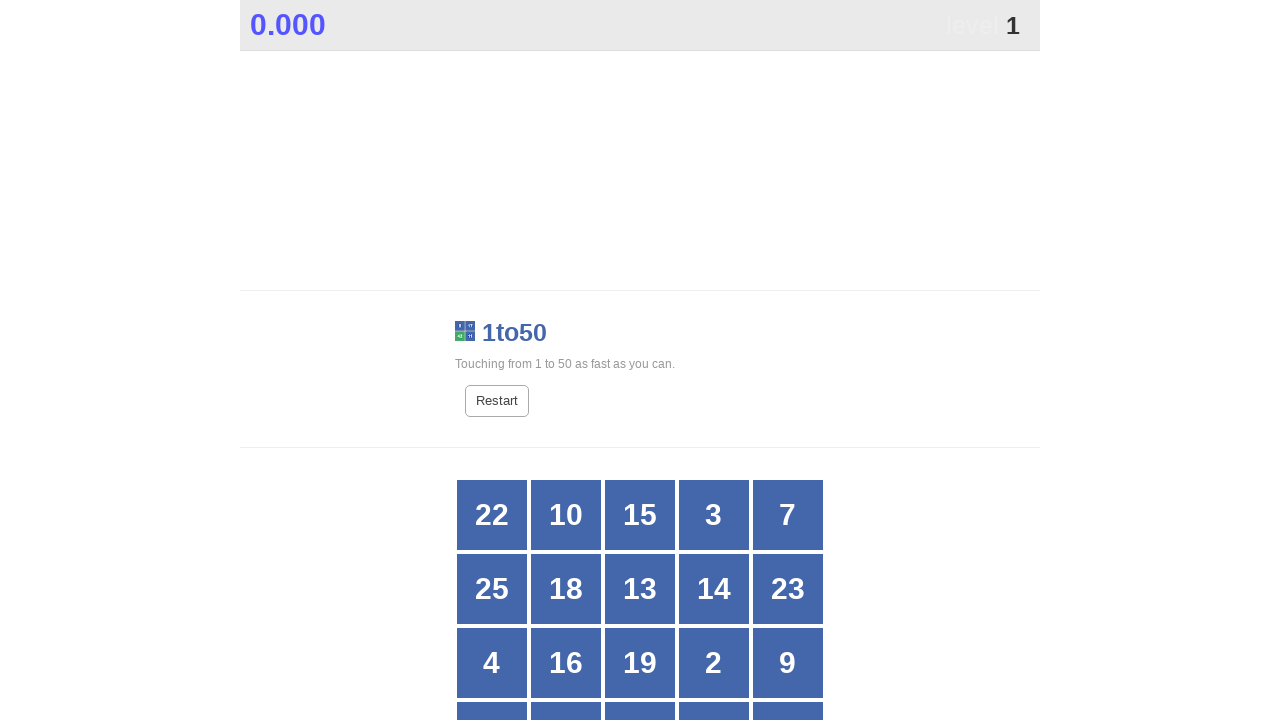

Found and clicked number 1 at (640, 361) on xpath=//*[@id="grid"]/div[23]
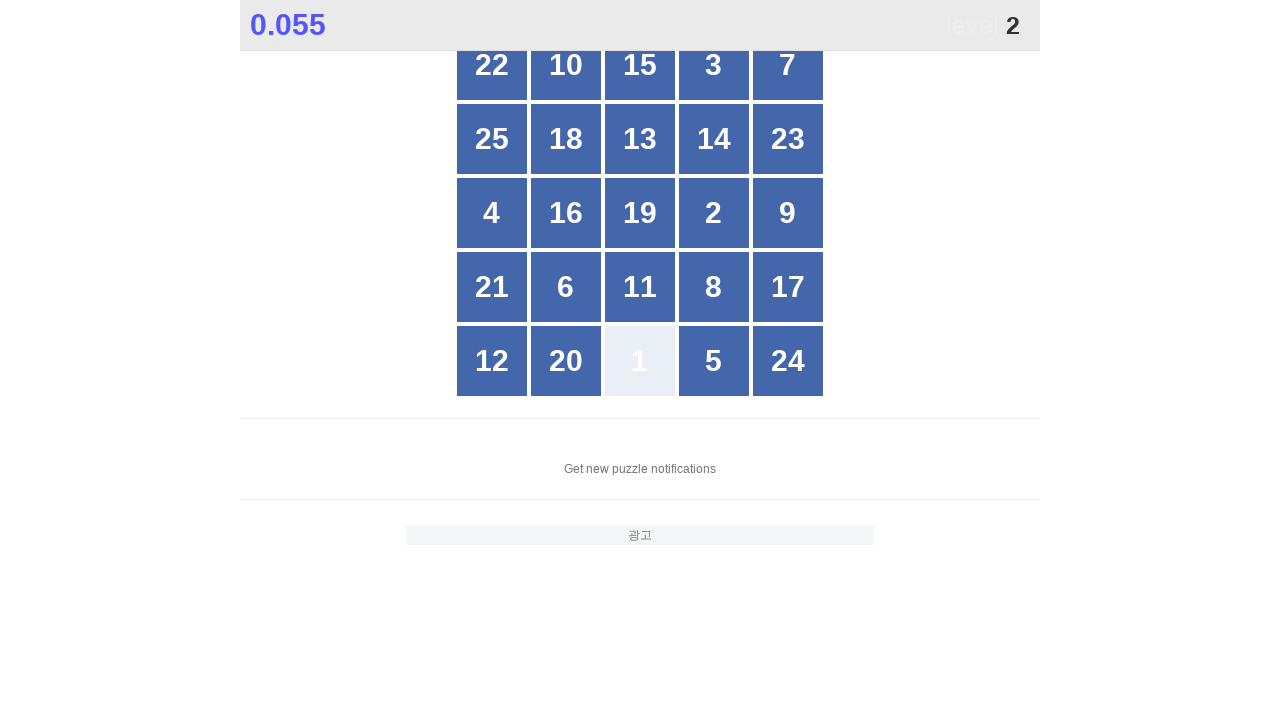

Waited for game to update after clicking number 1
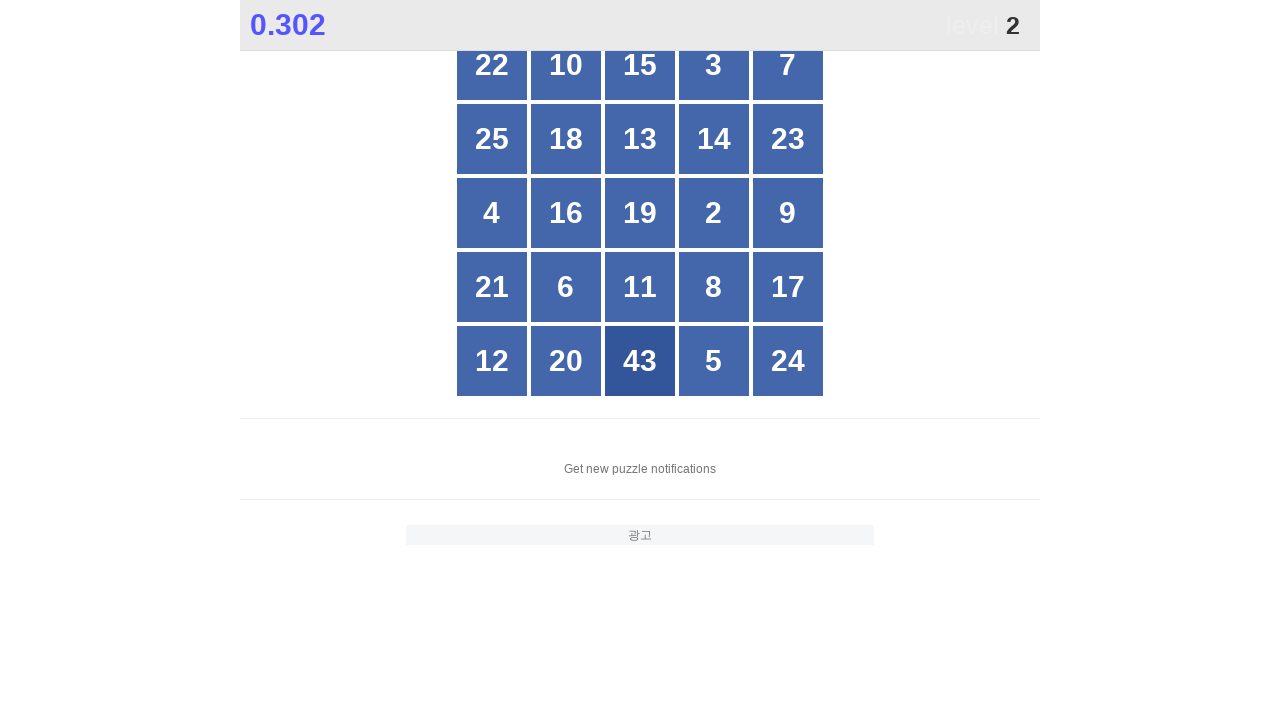

Clicked number 2 at known location at (714, 213) on xpath=//*[@id="grid"]/div[14]
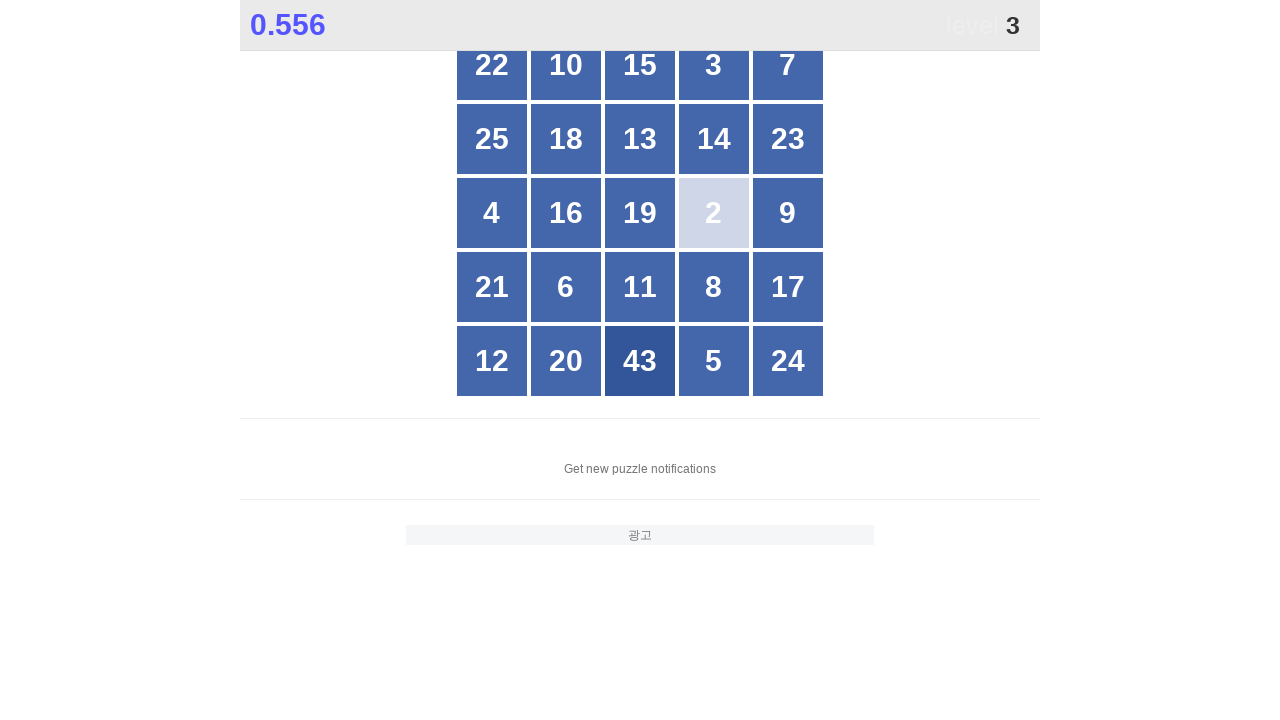

Clicked number 3 at known location at (714, 65) on xpath=//*[@id="grid"]/div[4]
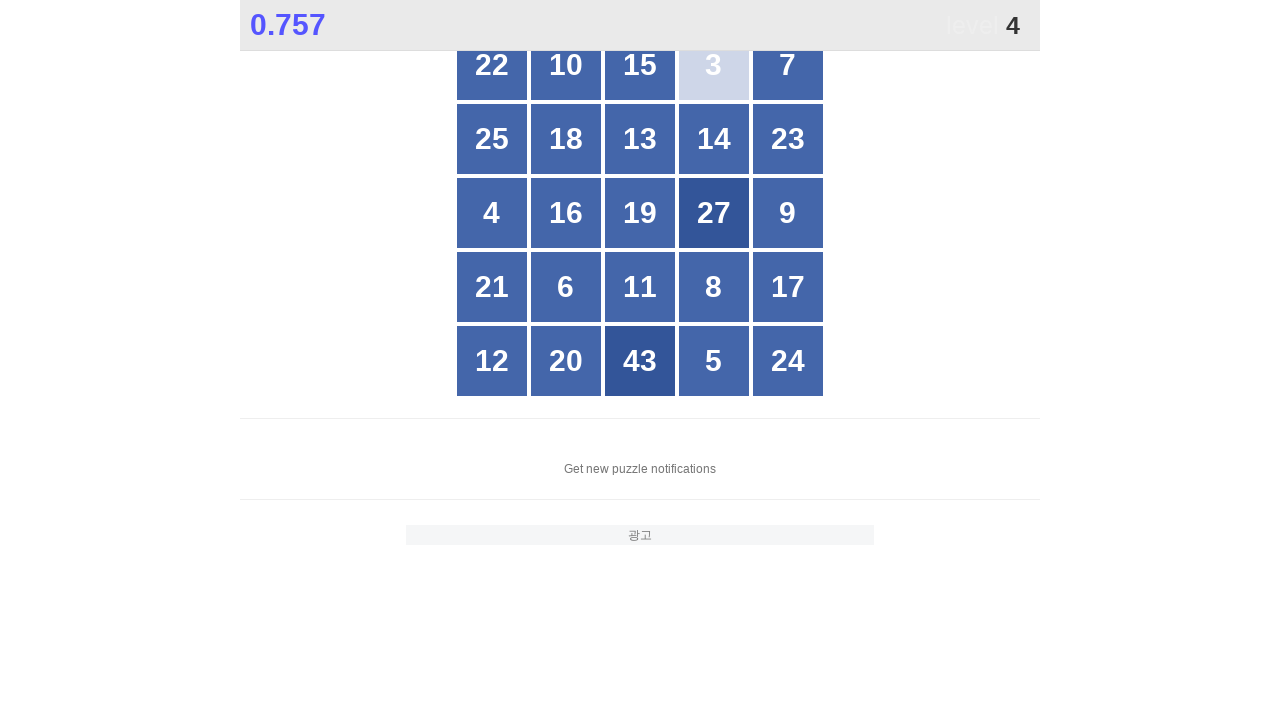

Clicked number 4 at known location at (492, 213) on xpath=//*[@id="grid"]/div[11]
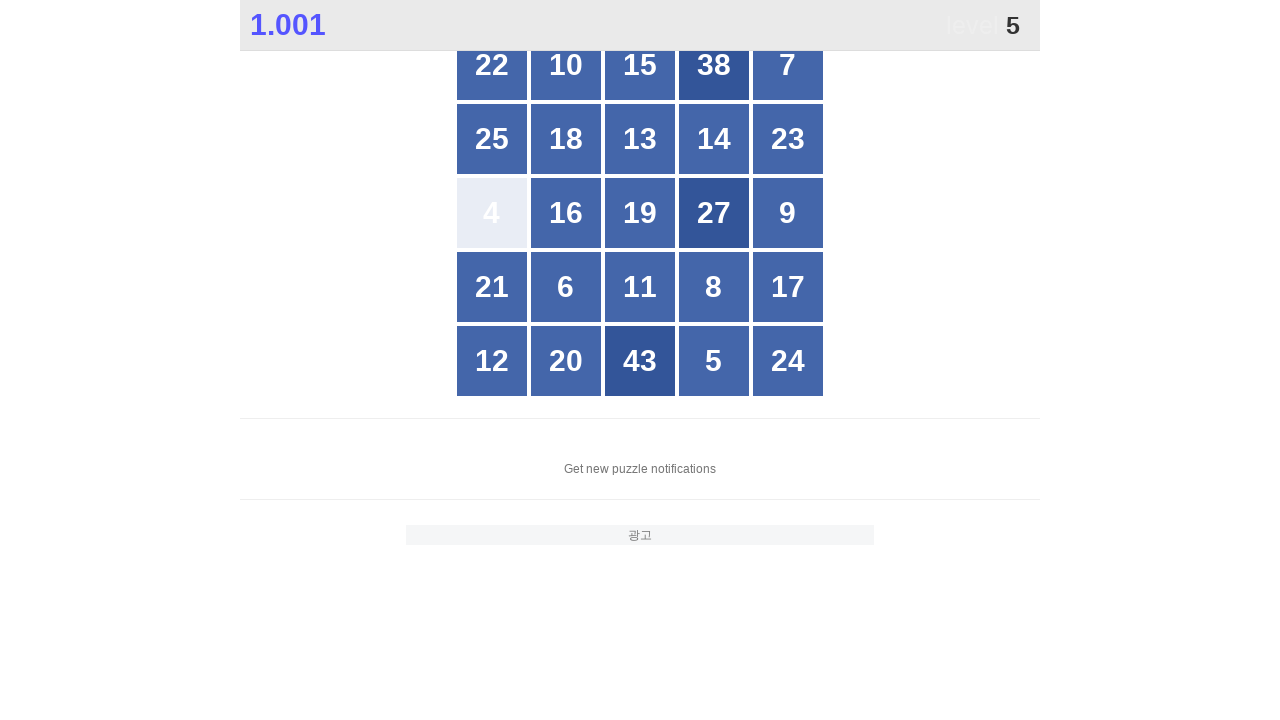

Found and clicked number 5 at (714, 361) on xpath=//*[@id="grid"]/div[24]
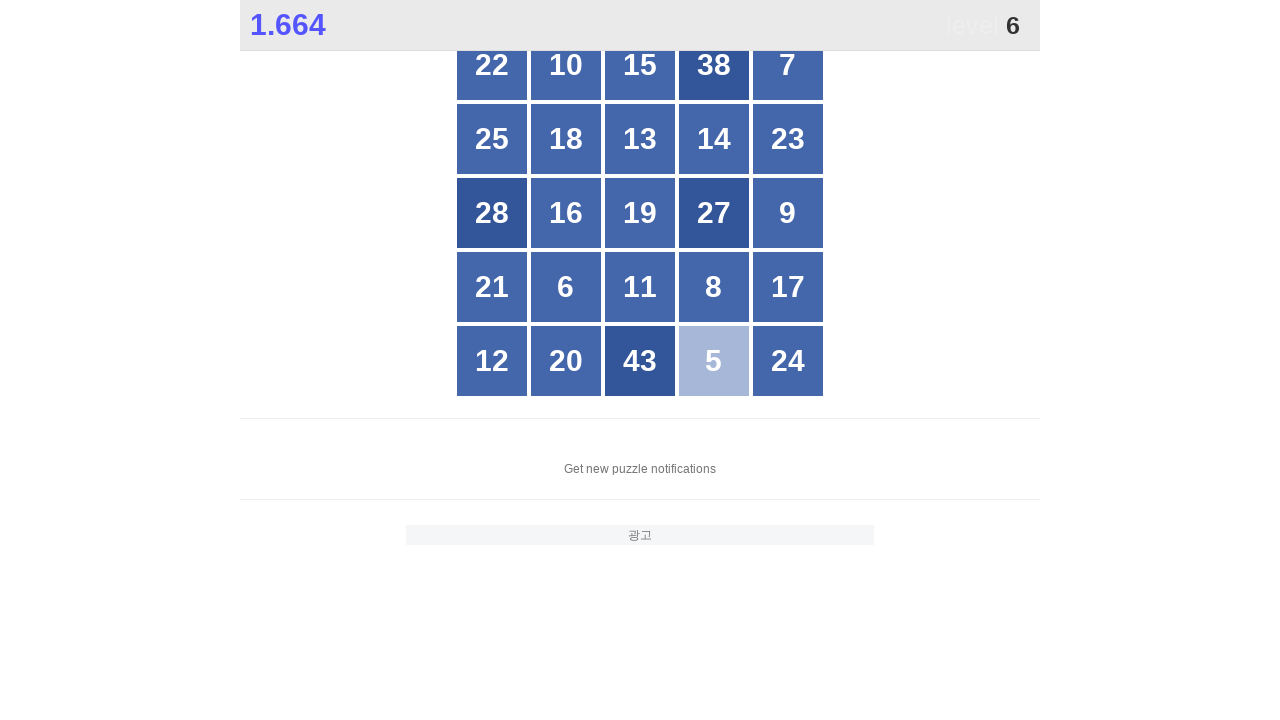

Waited for game to update after clicking number 5
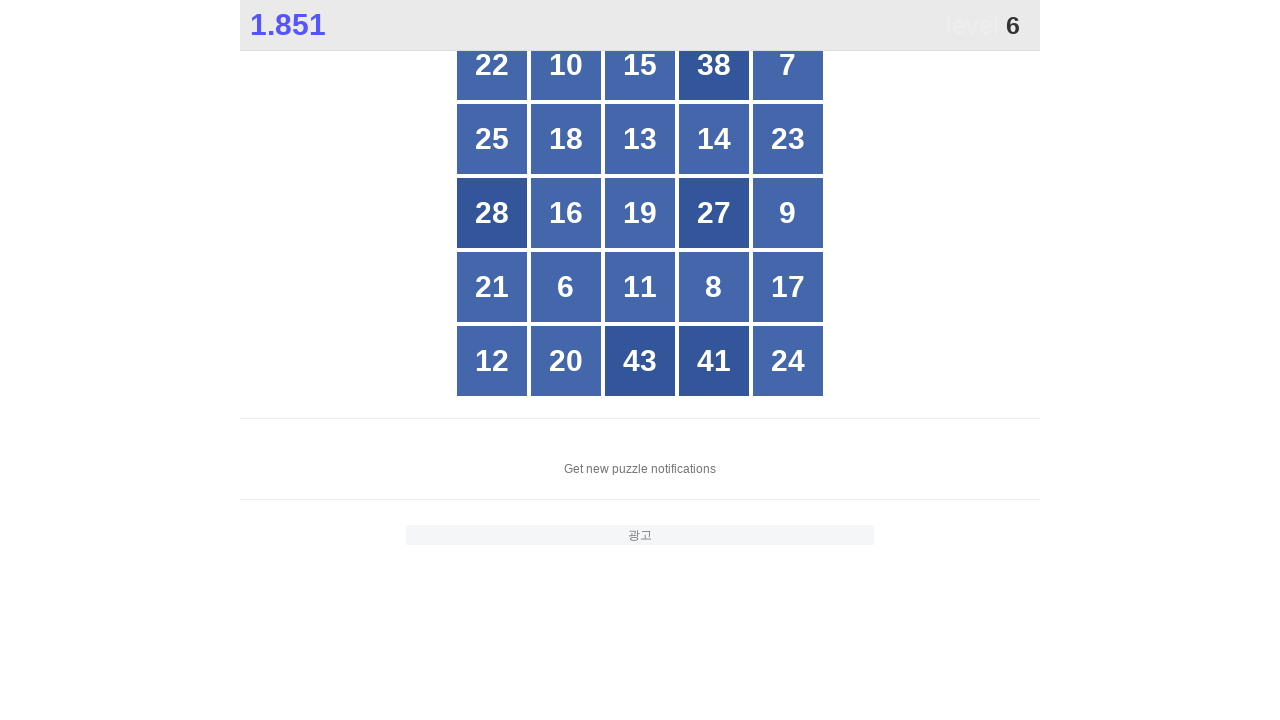

Clicked number 6 at known location at (566, 287) on xpath=//*[@id="grid"]/div[17]
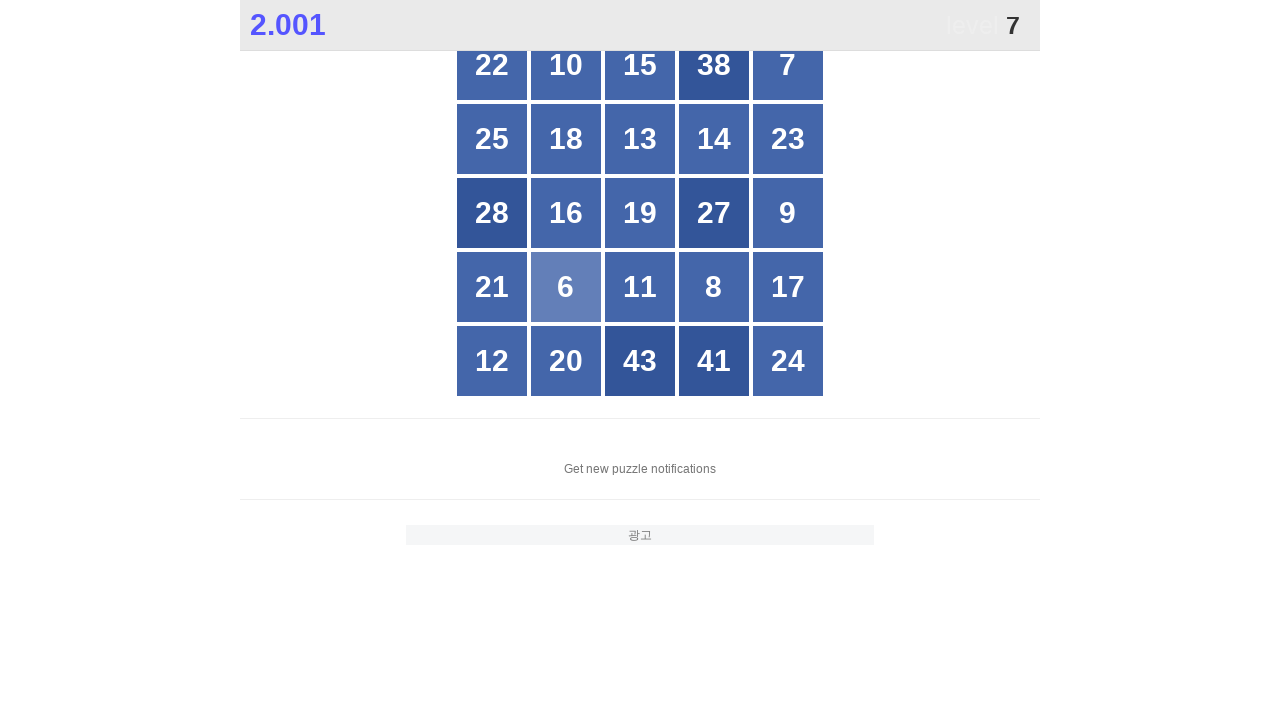

Clicked number 7 at known location at (788, 65) on xpath=//*[@id="grid"]/div[5]
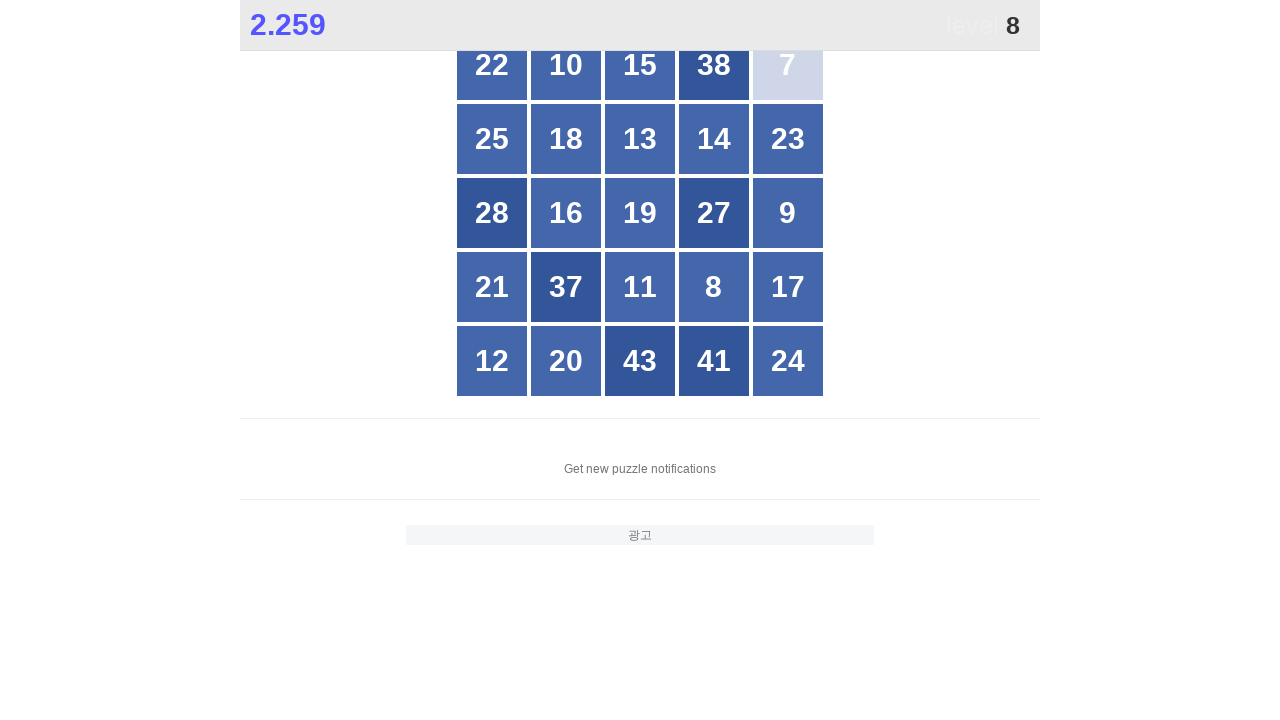

Clicked number 8 at known location at (714, 287) on xpath=//*[@id="grid"]/div[19]
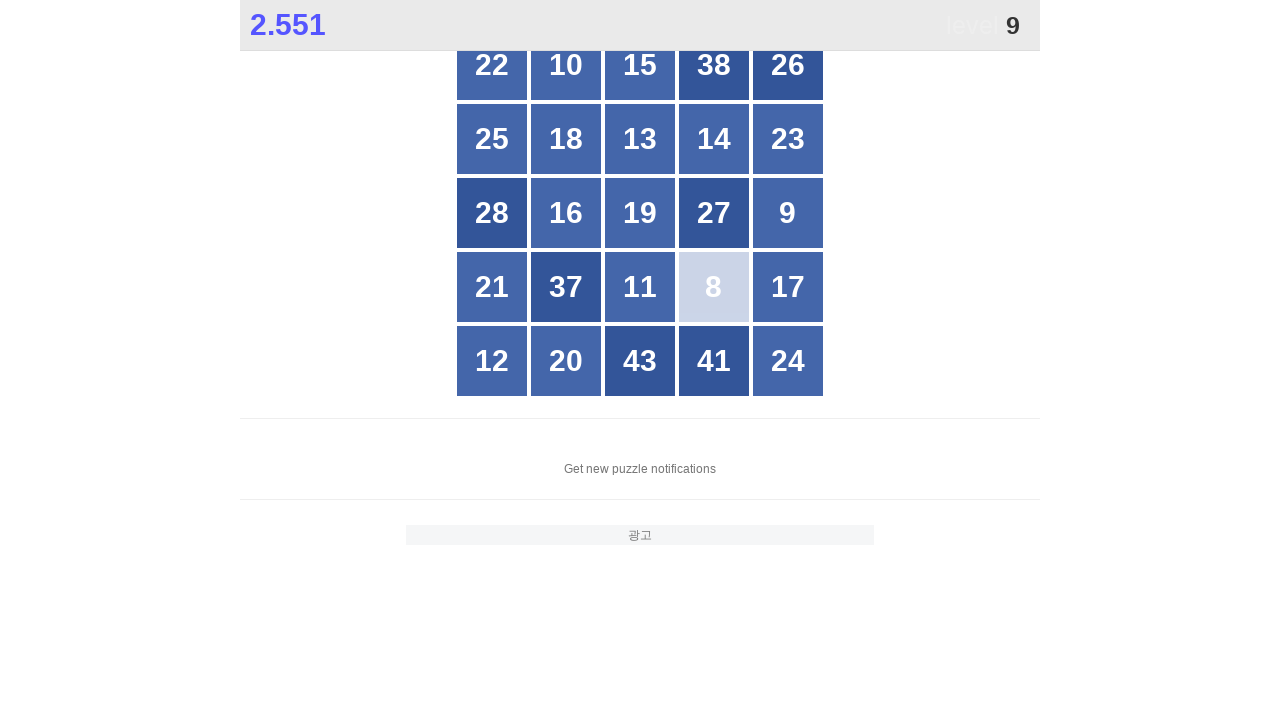

Clicked number 9 at known location at (788, 213) on xpath=//*[@id="grid"]/div[15]
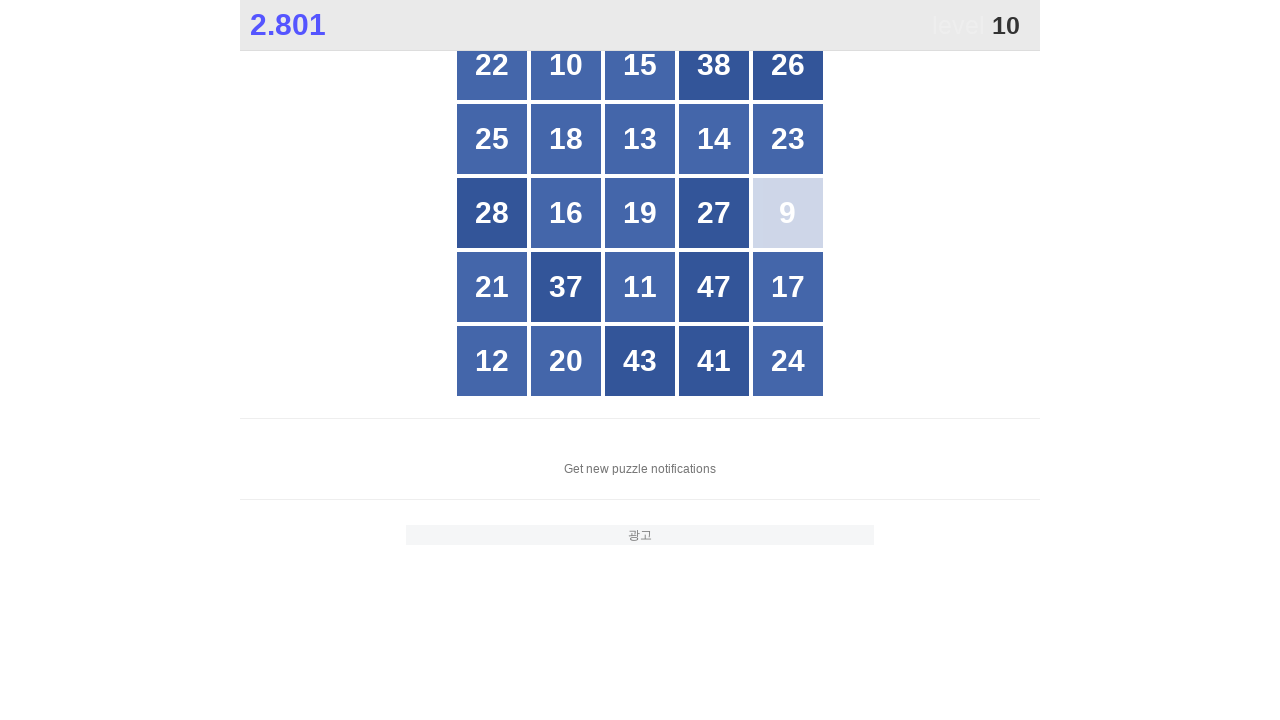

Clicked number 10 at known location at (566, 65) on xpath=//*[@id="grid"]/div[2]
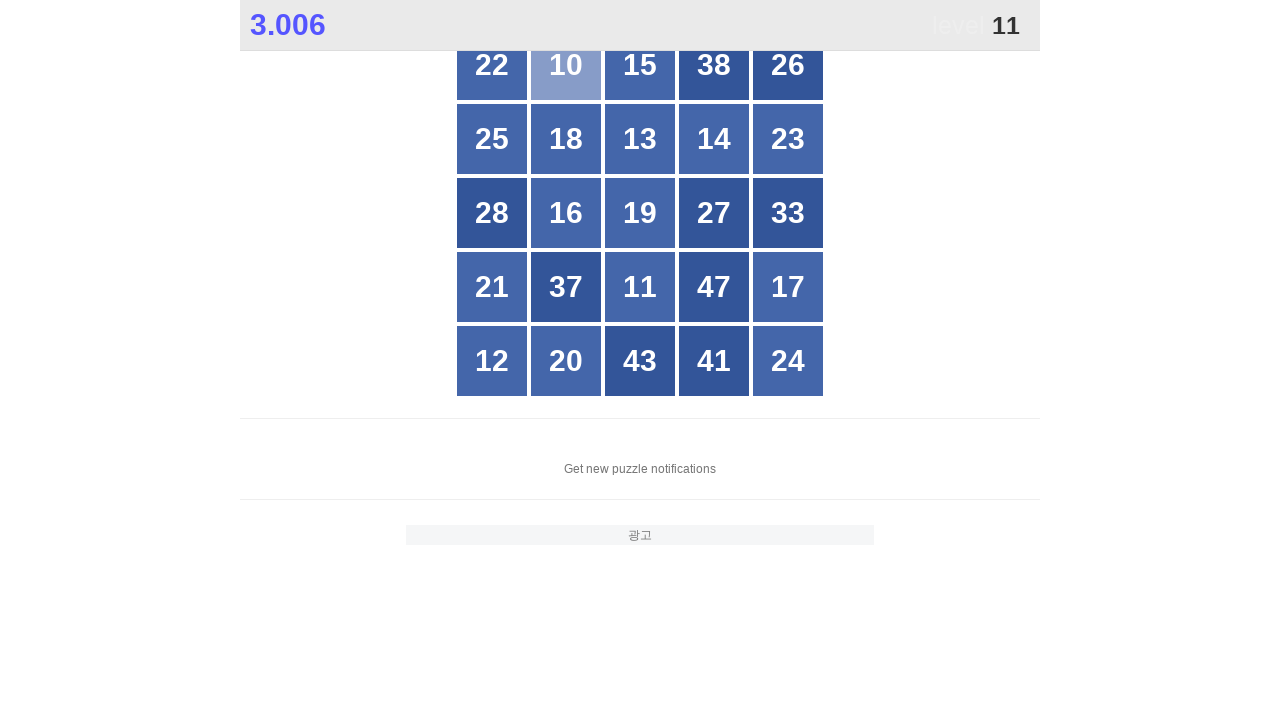

Clicked number 11 at known location at (640, 287) on xpath=//*[@id="grid"]/div[18]
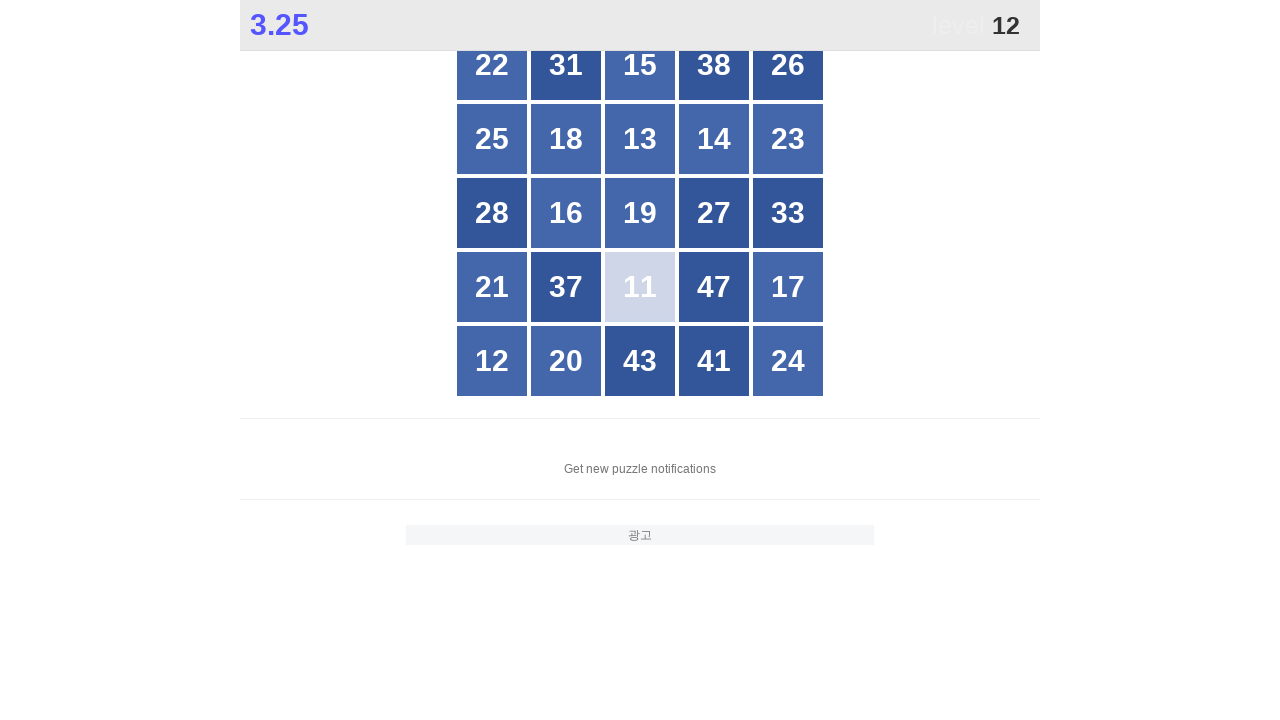

Clicked number 12 at known location at (492, 361) on xpath=//*[@id="grid"]/div[21]
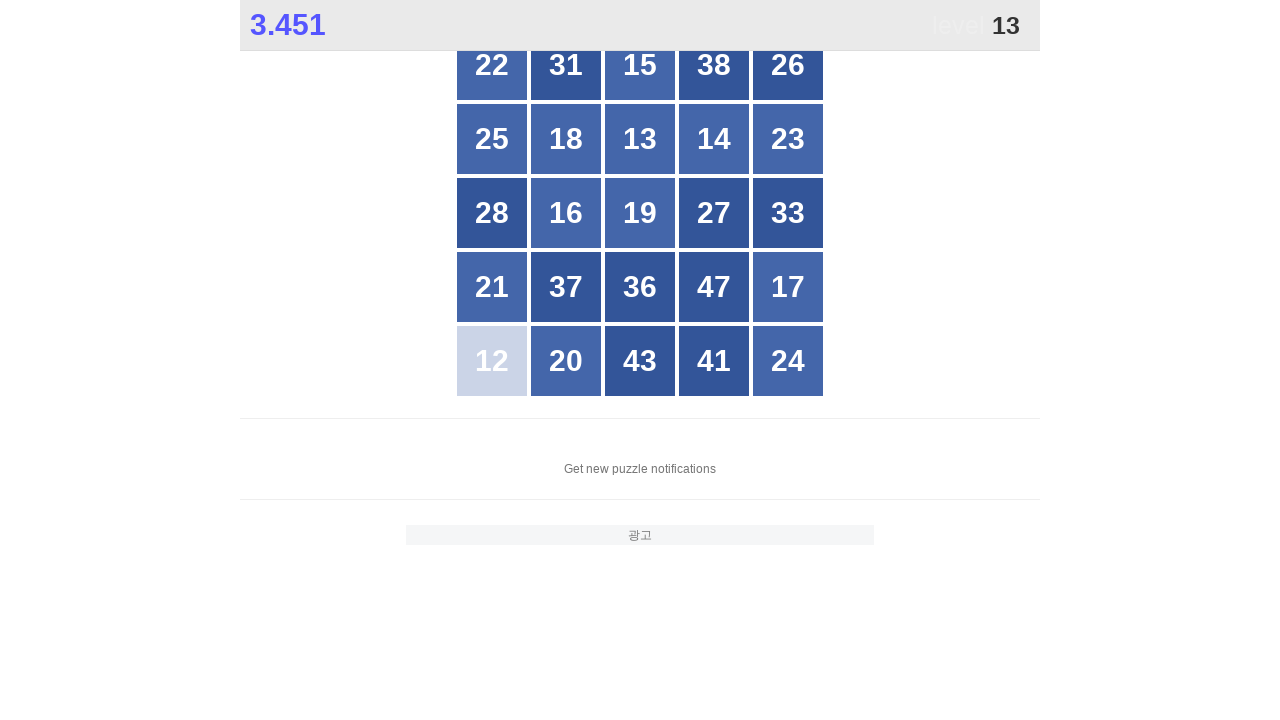

Clicked number 13 at known location at (640, 139) on xpath=//*[@id="grid"]/div[8]
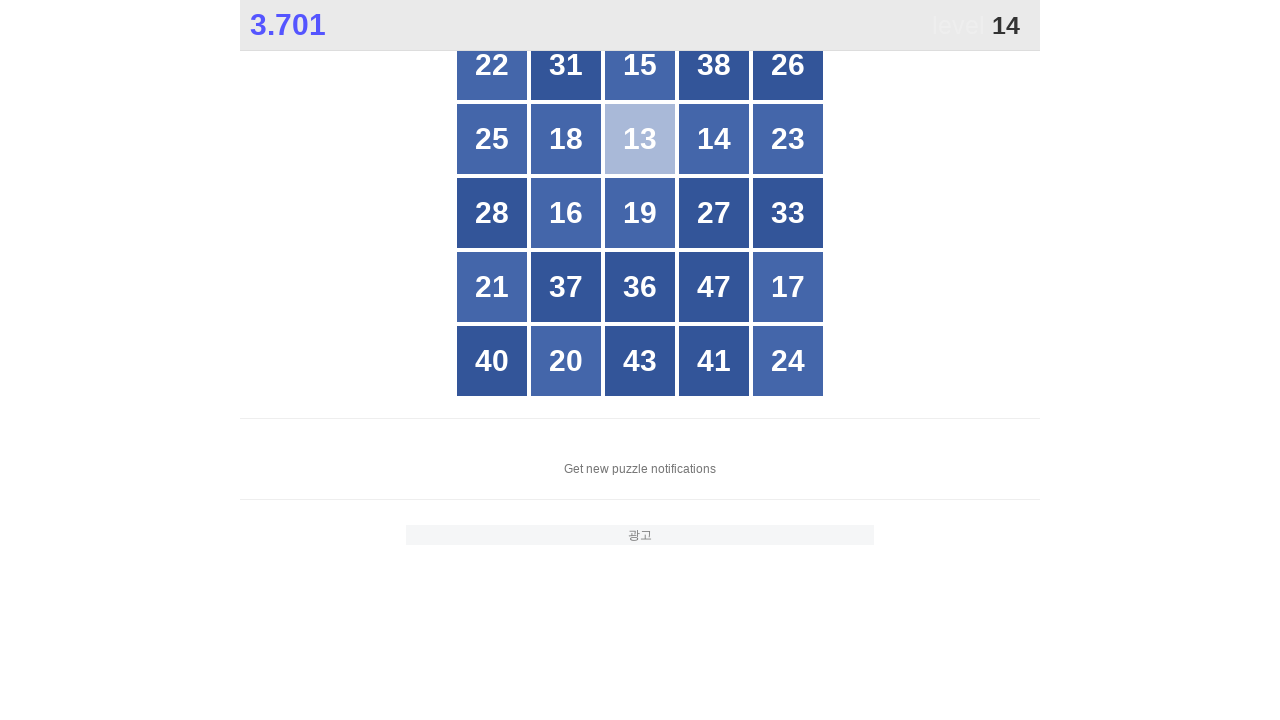

Clicked number 14 at known location at (714, 139) on xpath=//*[@id="grid"]/div[9]
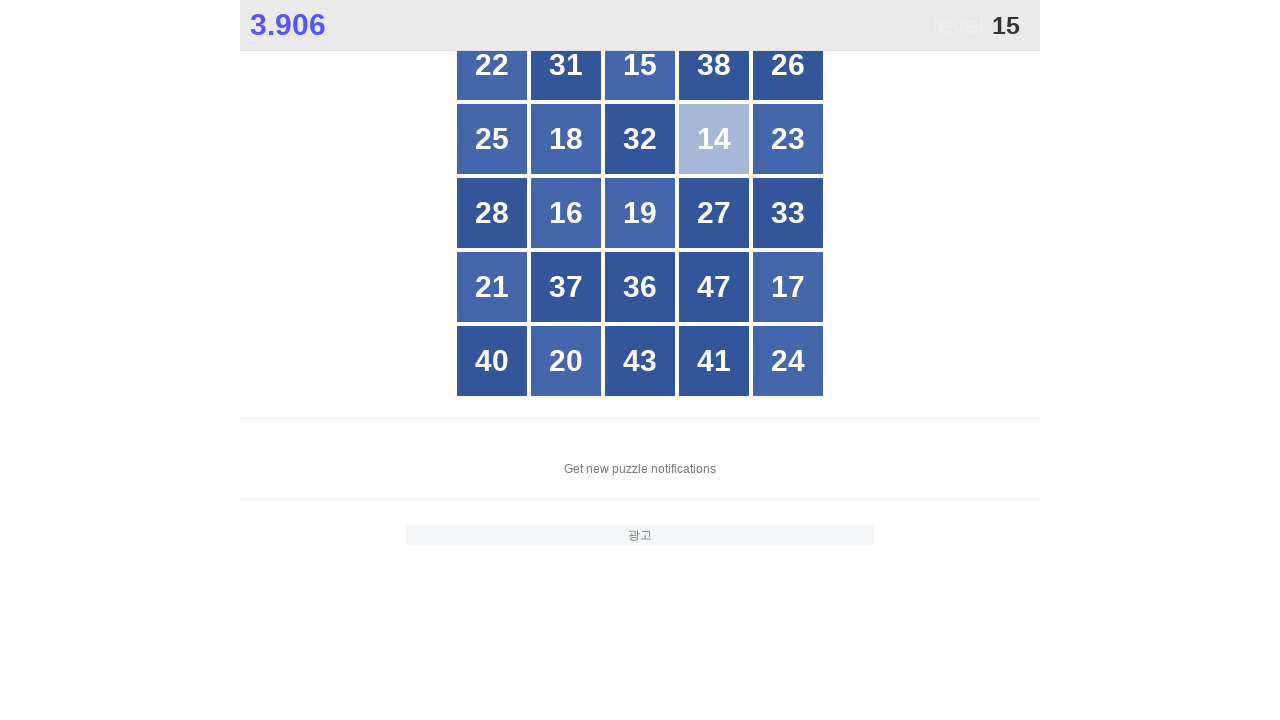

Clicked number 15 at known location at (640, 65) on xpath=//*[@id="grid"]/div[3]
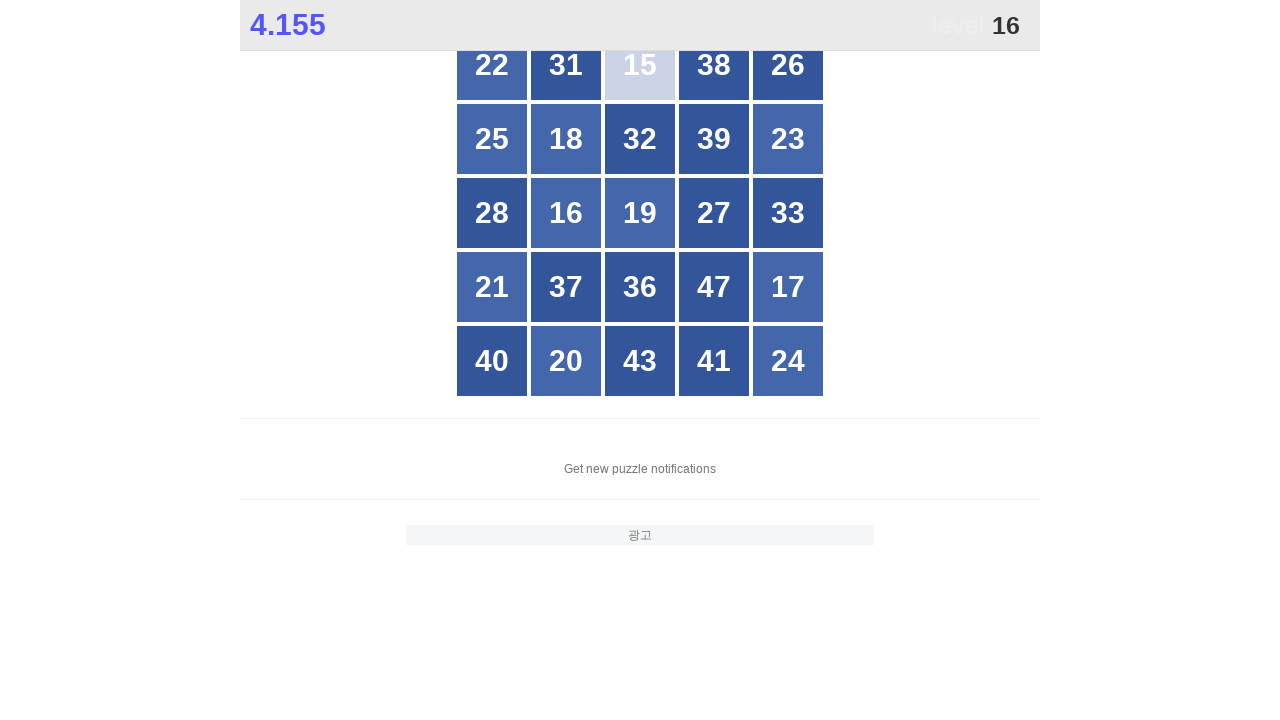

Clicked number 16 at known location at (566, 213) on xpath=//*[@id="grid"]/div[12]
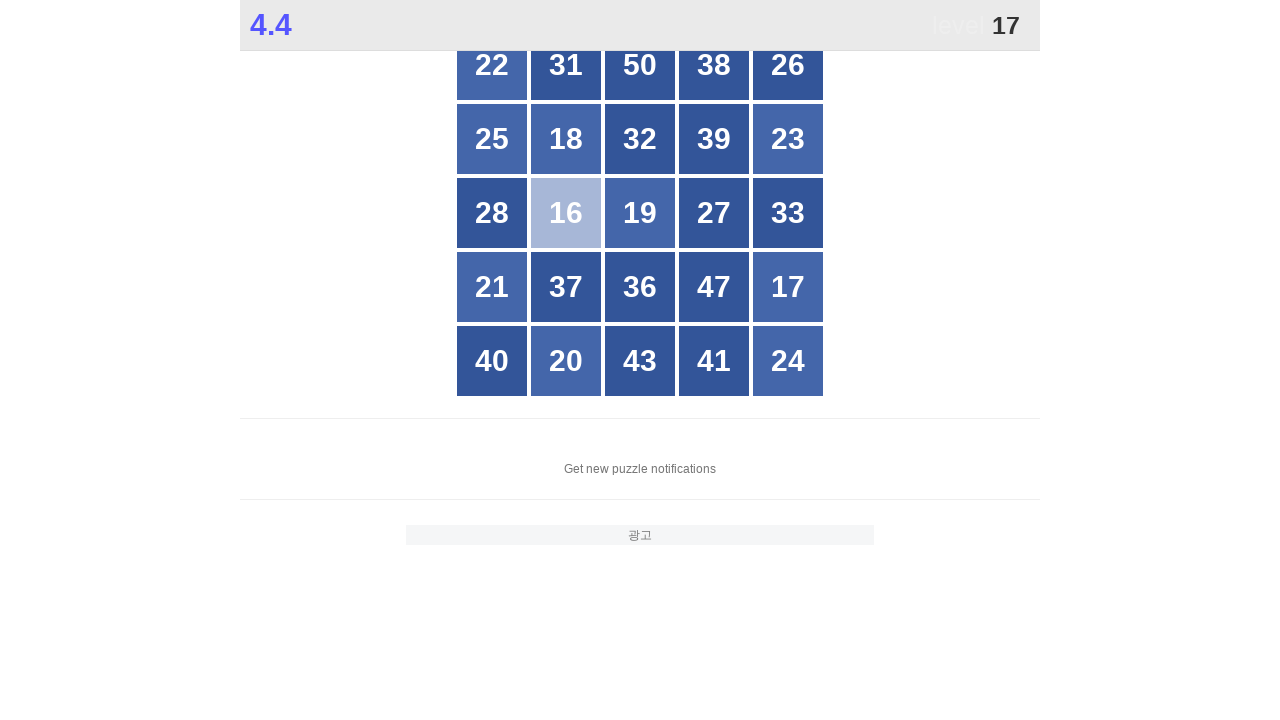

Clicked number 17 at known location at (788, 287) on xpath=//*[@id="grid"]/div[20]
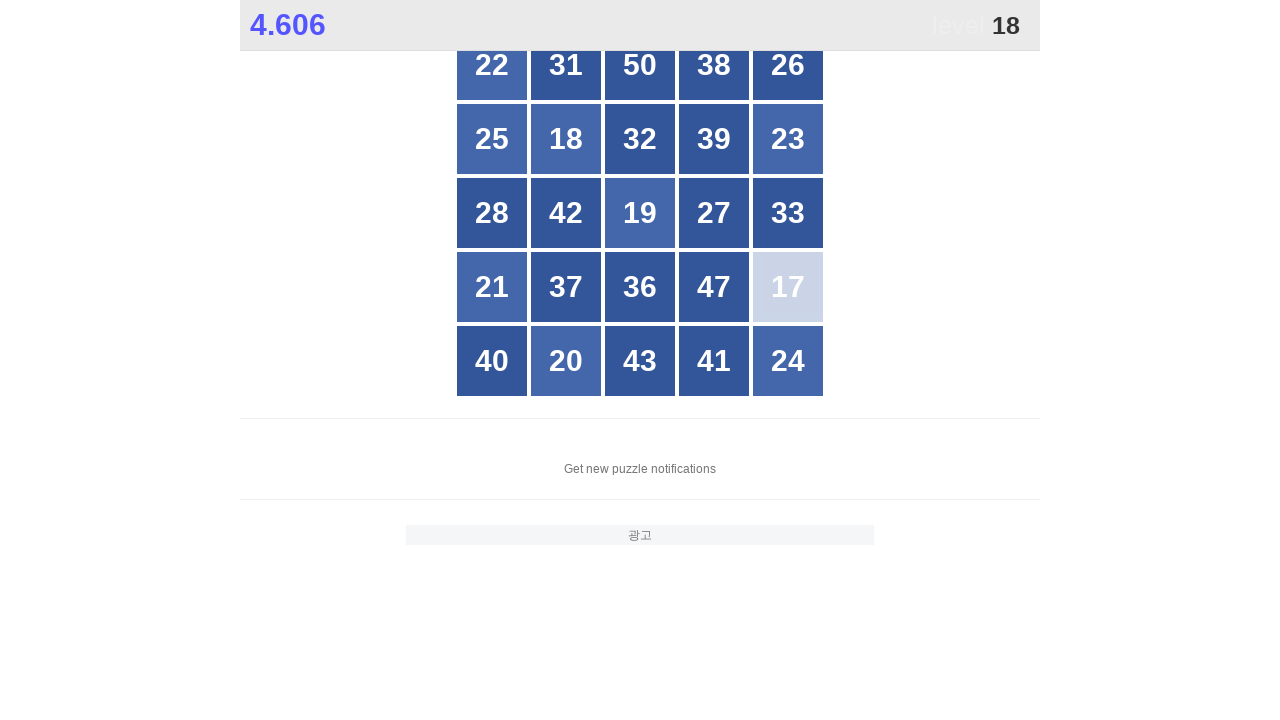

Clicked number 18 at known location at (566, 139) on xpath=//*[@id="grid"]/div[7]
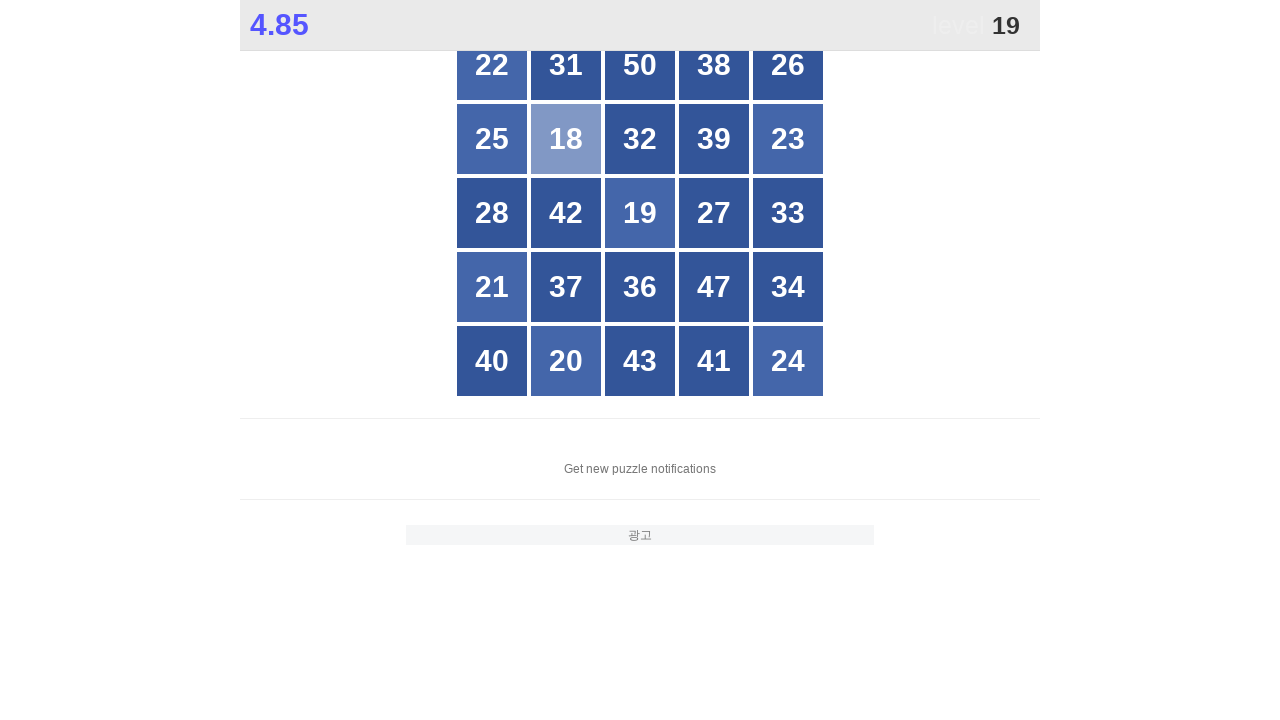

Clicked number 19 at known location at (640, 213) on xpath=//*[@id="grid"]/div[13]
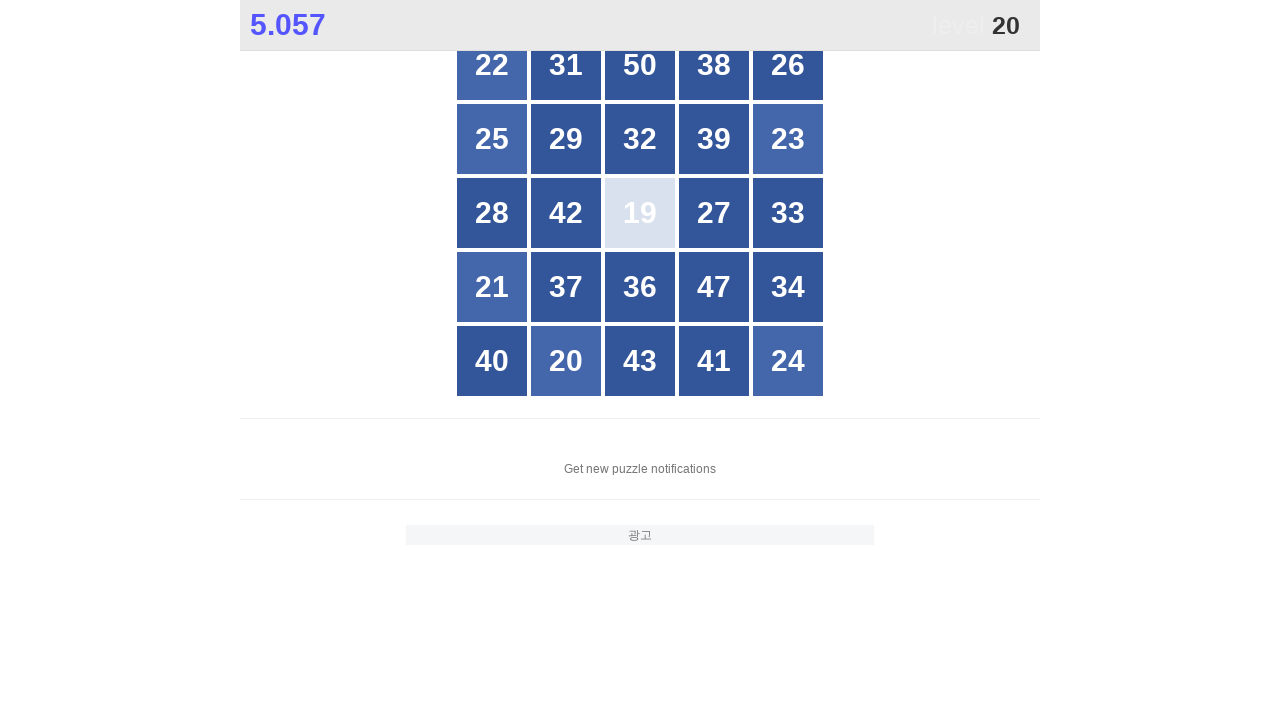

Clicked number 20 at known location at (566, 361) on xpath=//*[@id="grid"]/div[22]
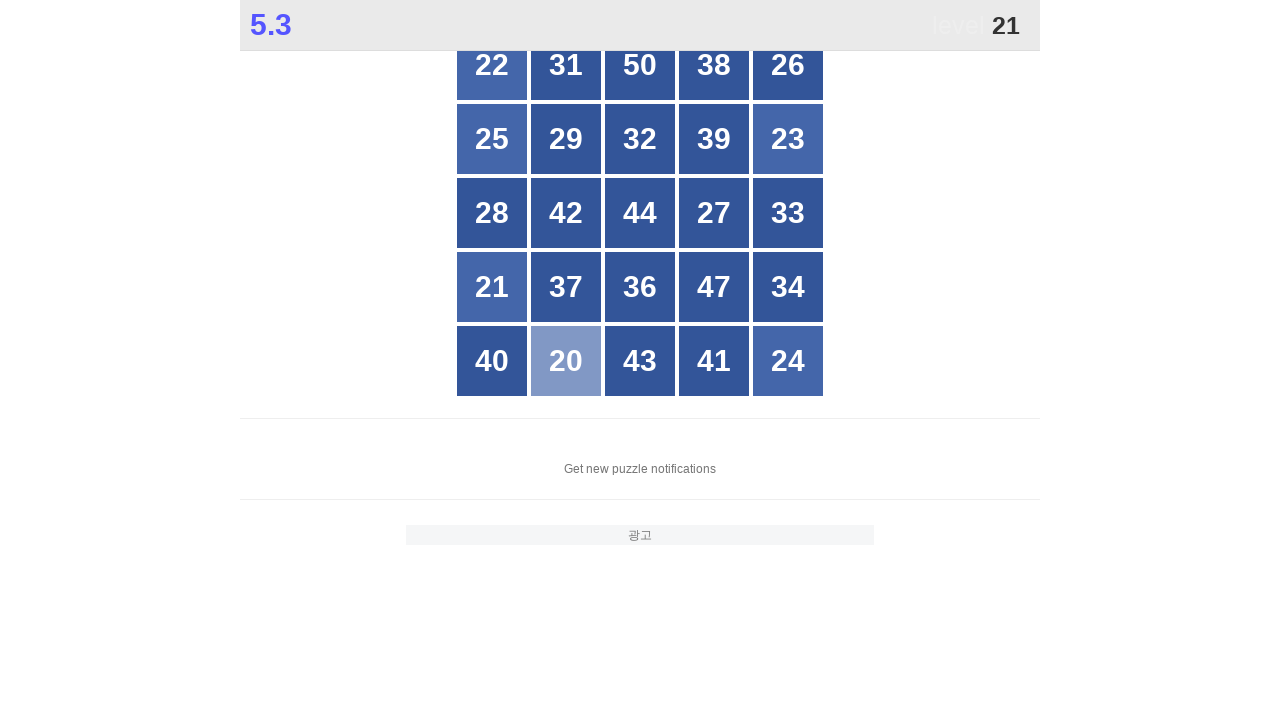

Clicked number 21 at known location at (492, 287) on xpath=//*[@id="grid"]/div[16]
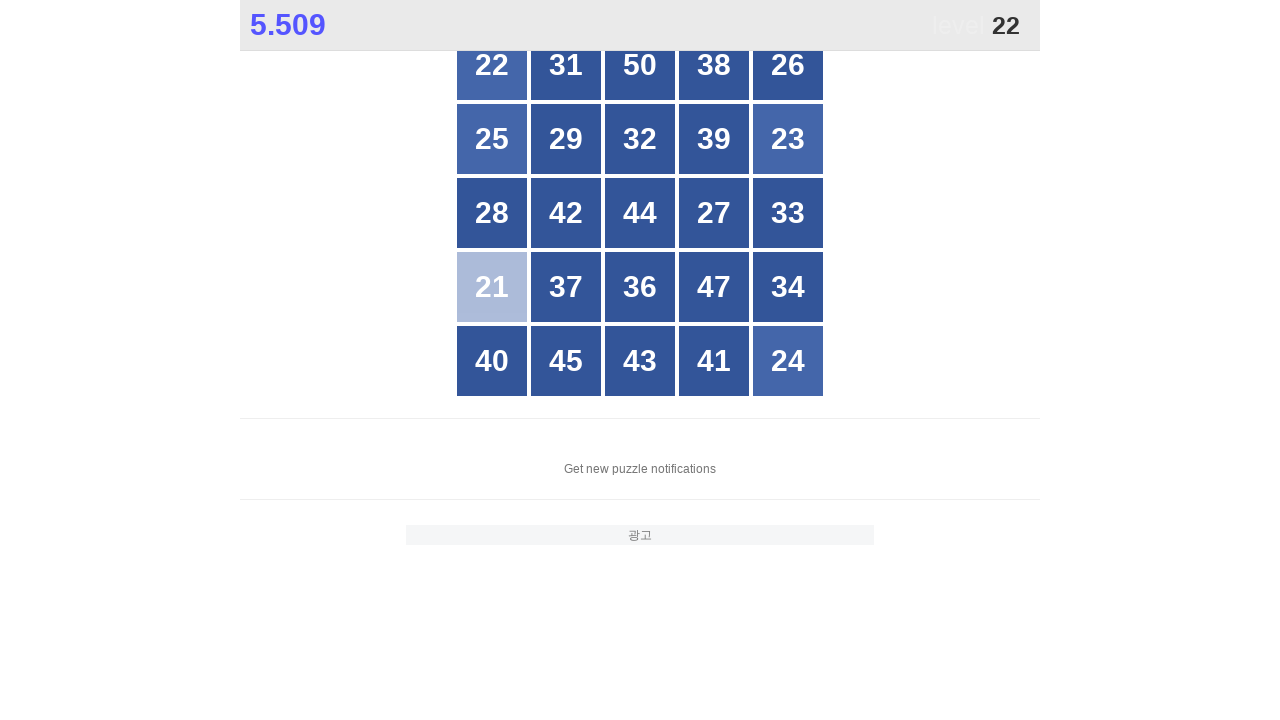

Clicked number 22 at known location at (492, 65) on xpath=//*[@id="grid"]/div[1]
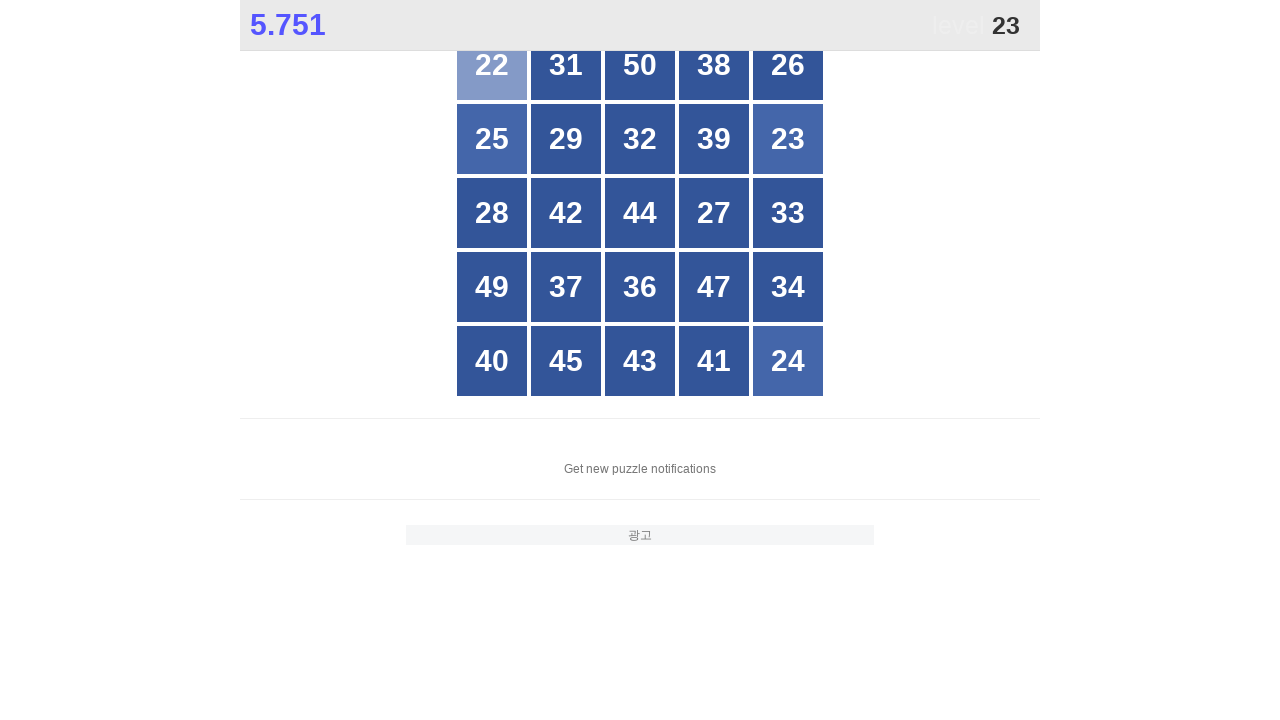

Clicked number 23 at known location at (788, 139) on xpath=//*[@id="grid"]/div[10]
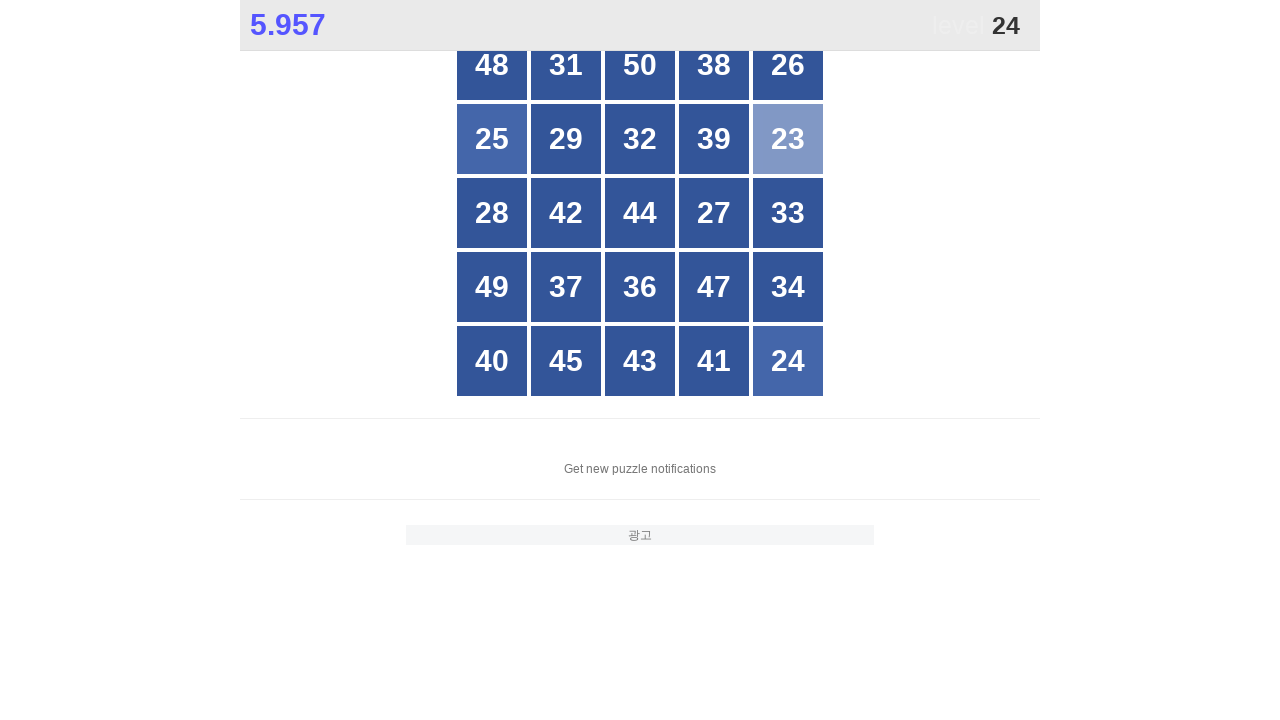

Found and clicked number 24 at (788, 361) on xpath=//*[@id="grid"]/div[25]
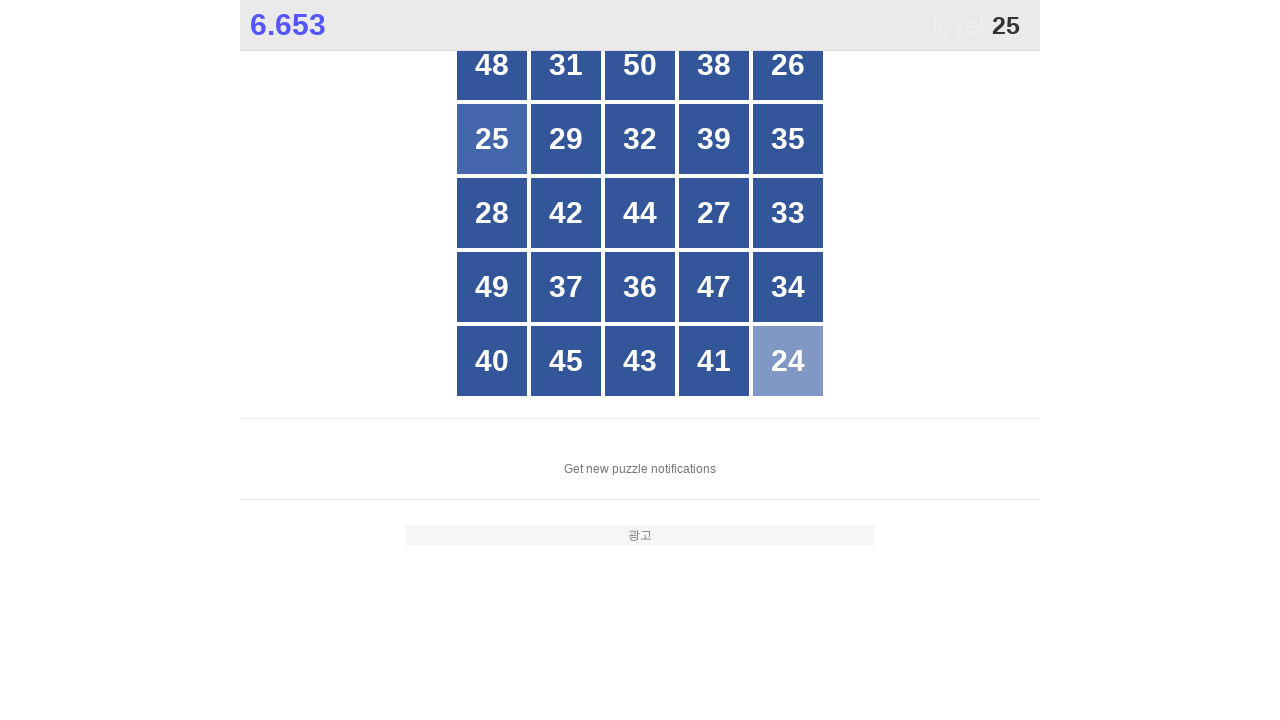

Waited for game to update after clicking number 24
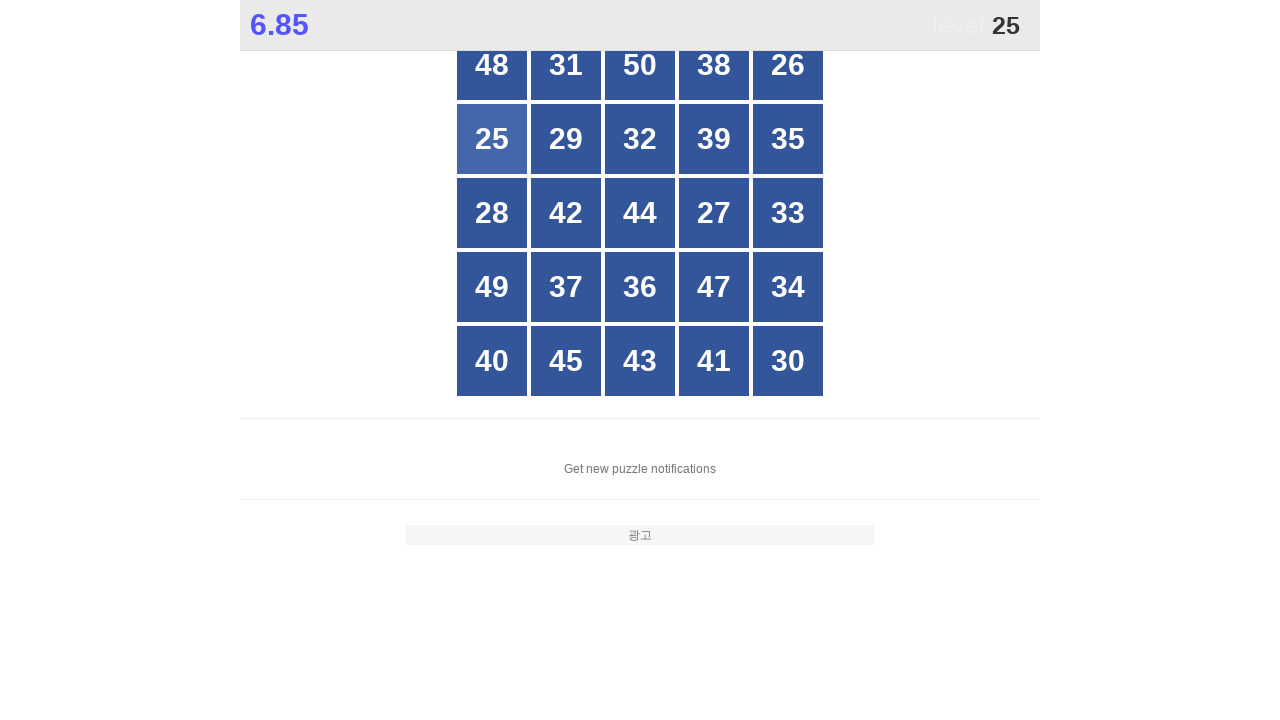

Clicked number 25 at known location at (492, 139) on xpath=//*[@id="grid"]/div[6]
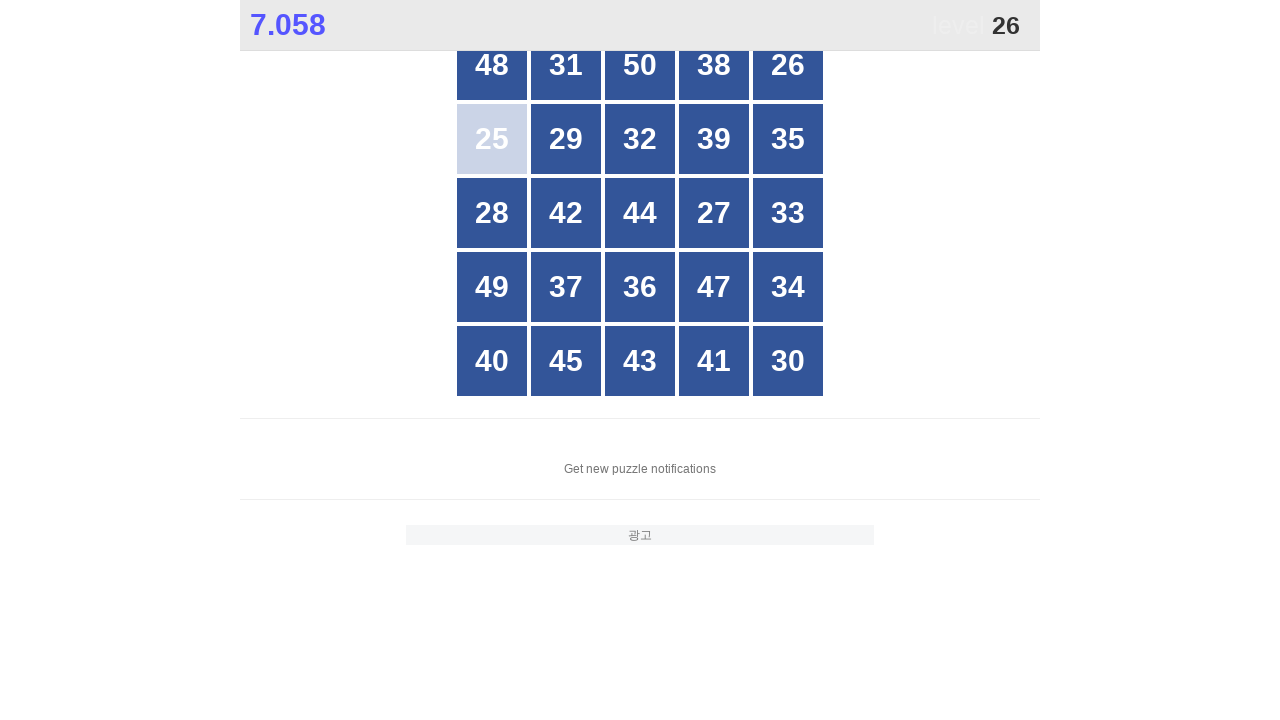

Clicked number 26 at known location at (788, 65) on xpath=//*[@id="grid"]/div[5]
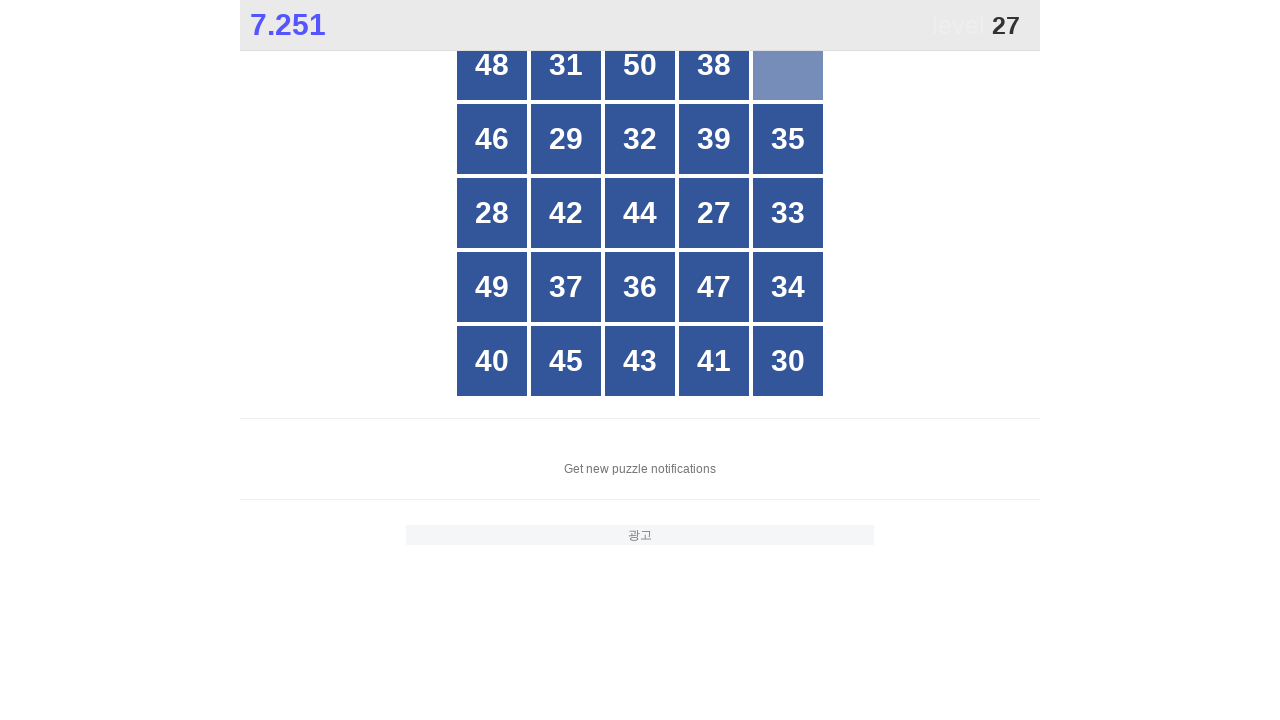

Clicked number 27 at known location at (714, 213) on xpath=//*[@id="grid"]/div[14]
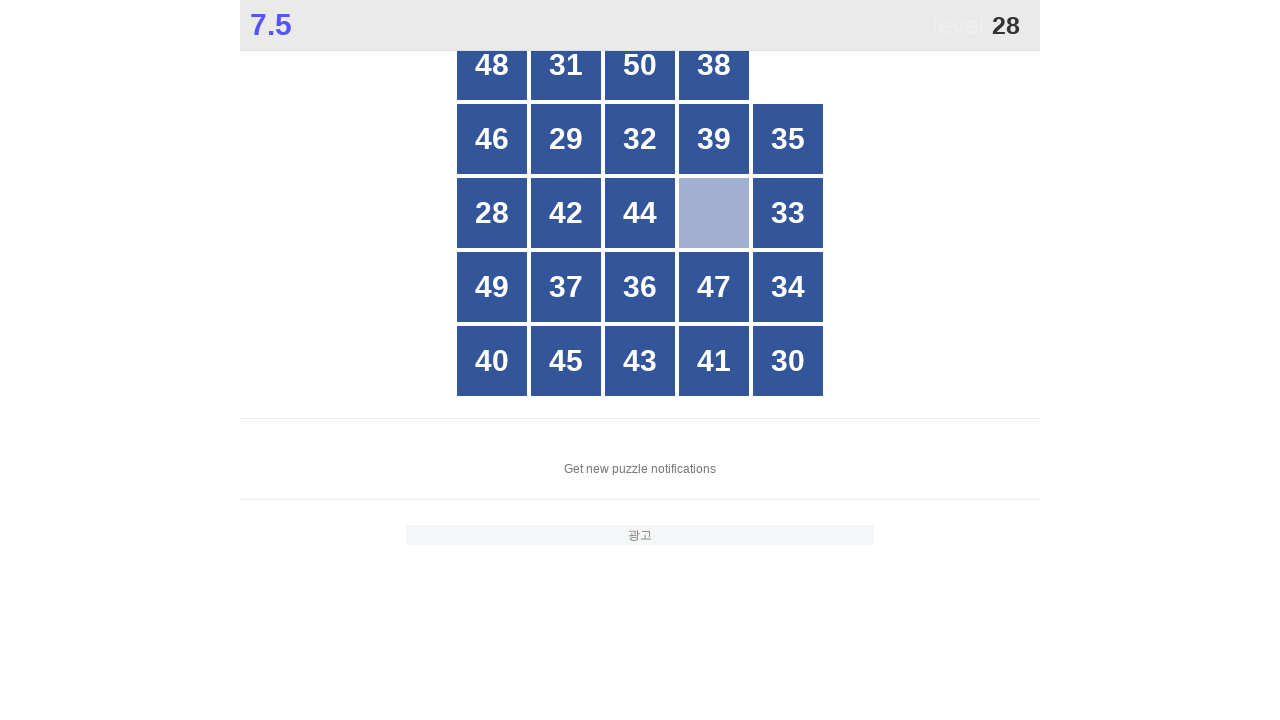

Clicked number 28 at known location at (492, 213) on xpath=//*[@id="grid"]/div[11]
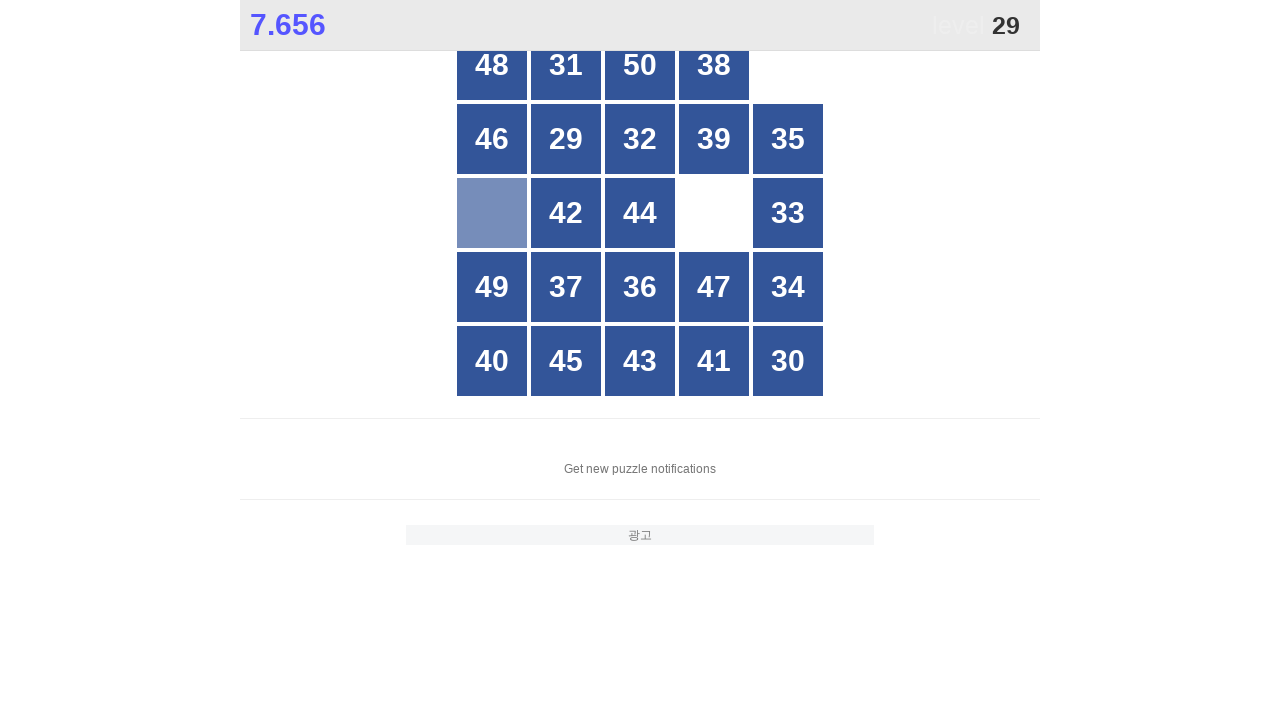

Clicked number 29 at known location at (566, 139) on xpath=//*[@id="grid"]/div[7]
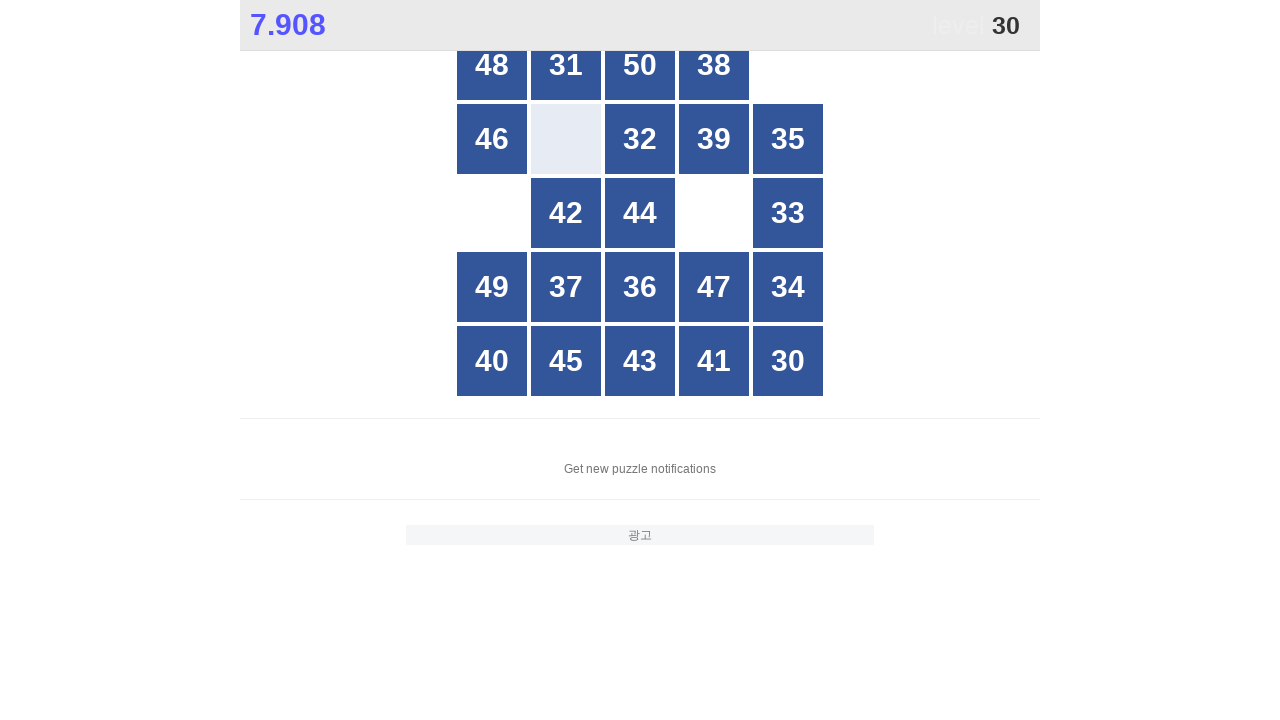

Found and clicked number 30 at (788, 361) on xpath=//*[@id="grid"]/div[25]
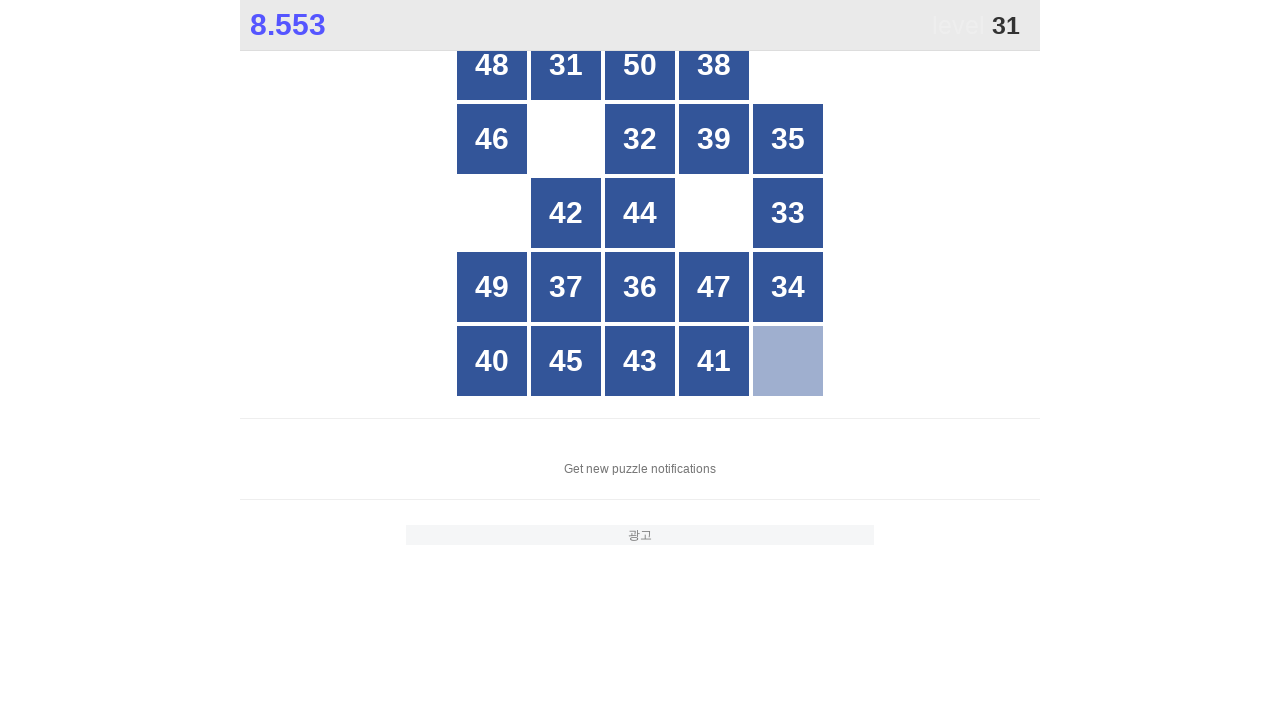

Waited for game to update after clicking number 30
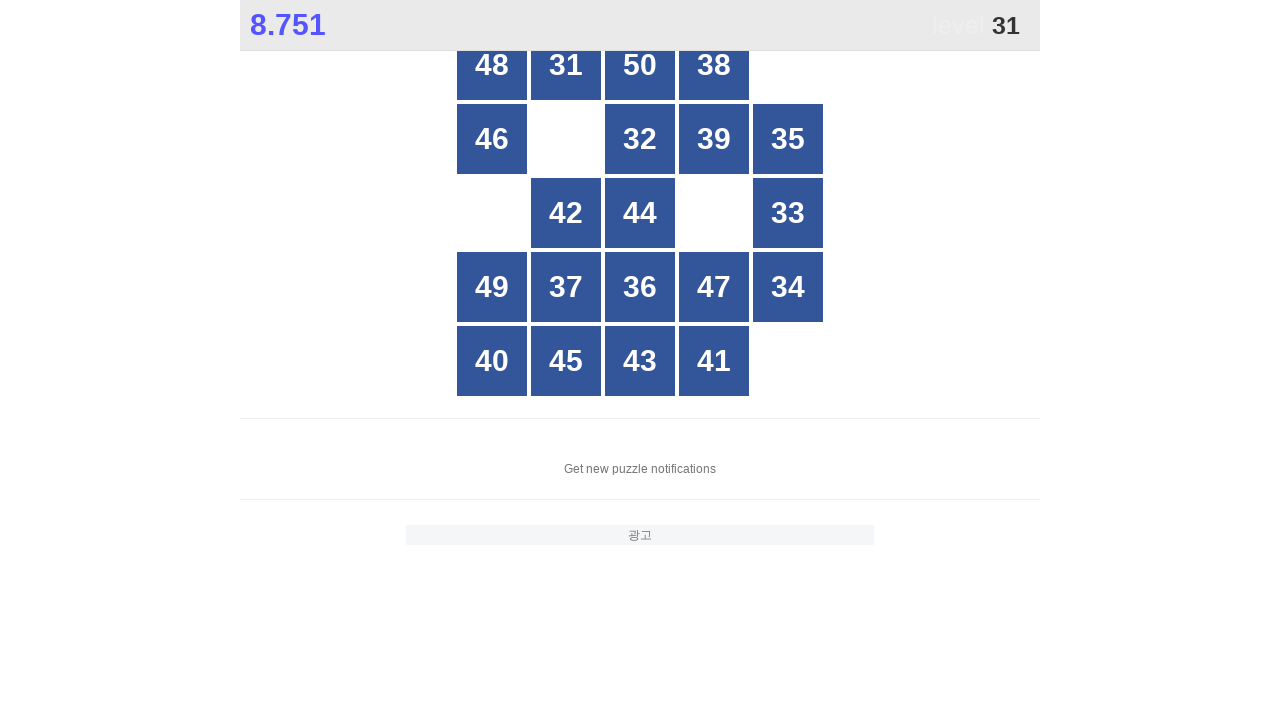

Clicked number 31 at known location at (566, 65) on xpath=//*[@id="grid"]/div[2]
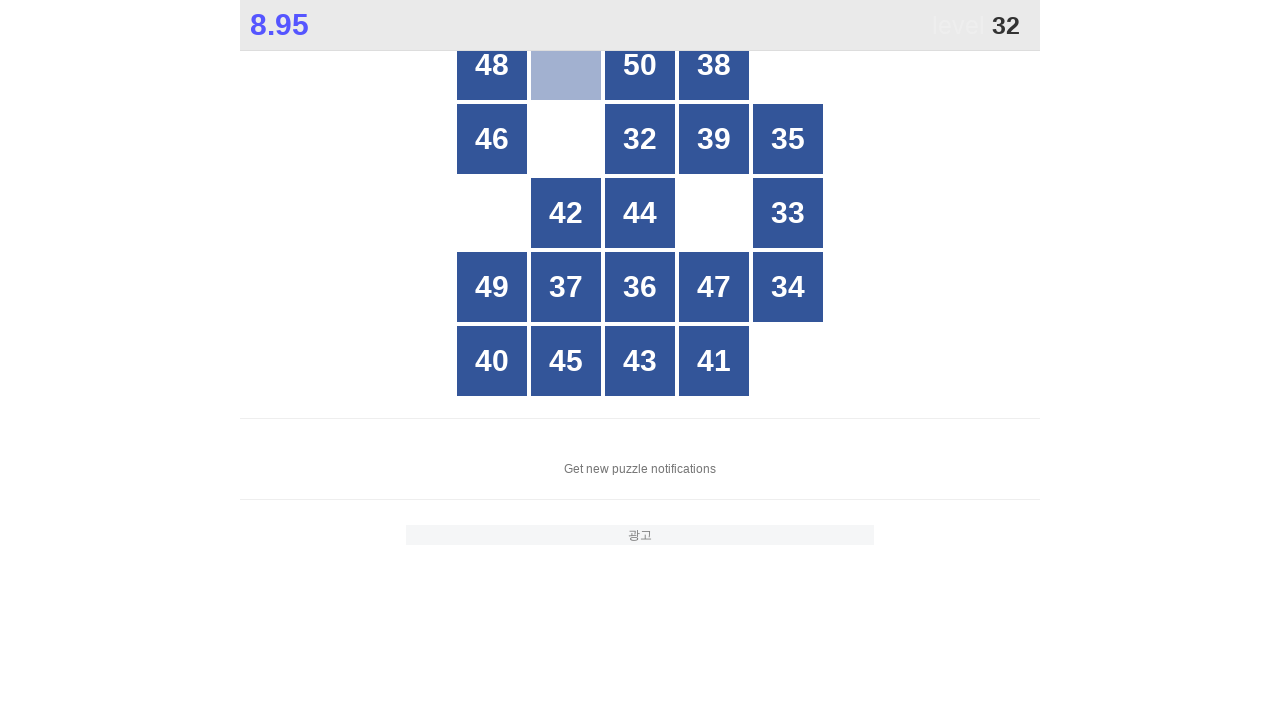

Clicked number 32 at known location at (640, 139) on xpath=//*[@id="grid"]/div[8]
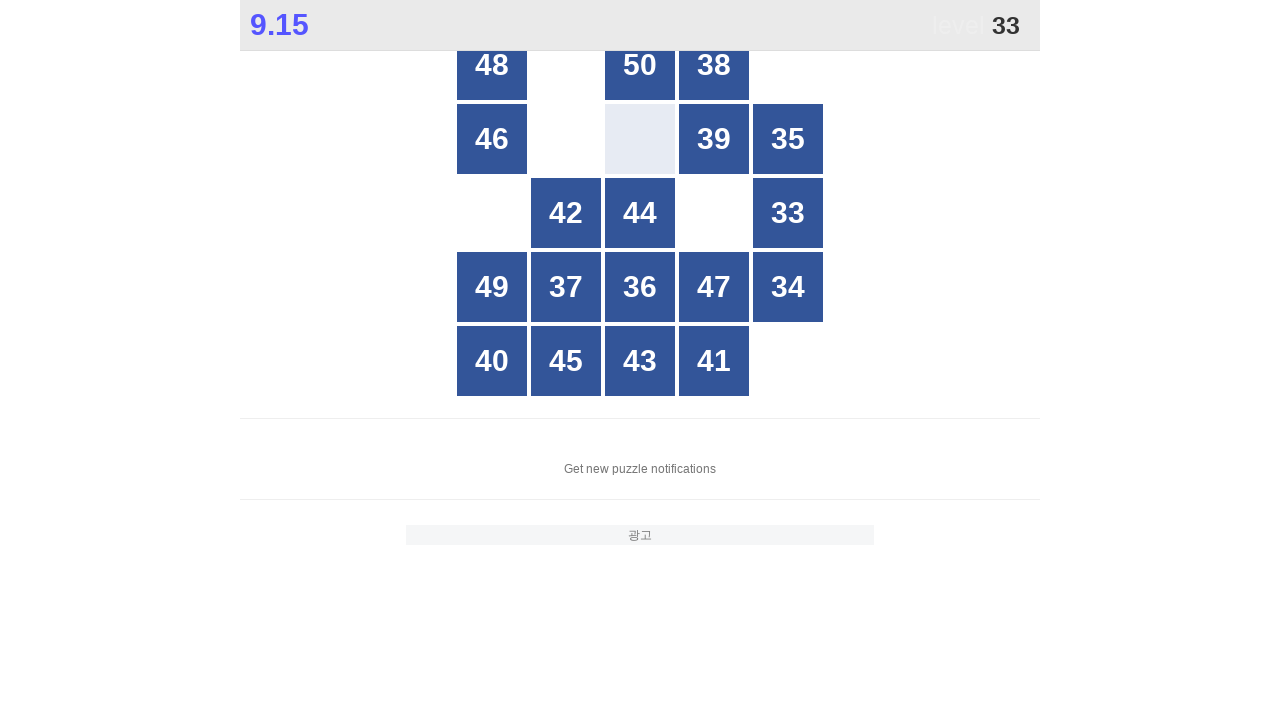

Clicked number 33 at known location at (788, 213) on xpath=//*[@id="grid"]/div[15]
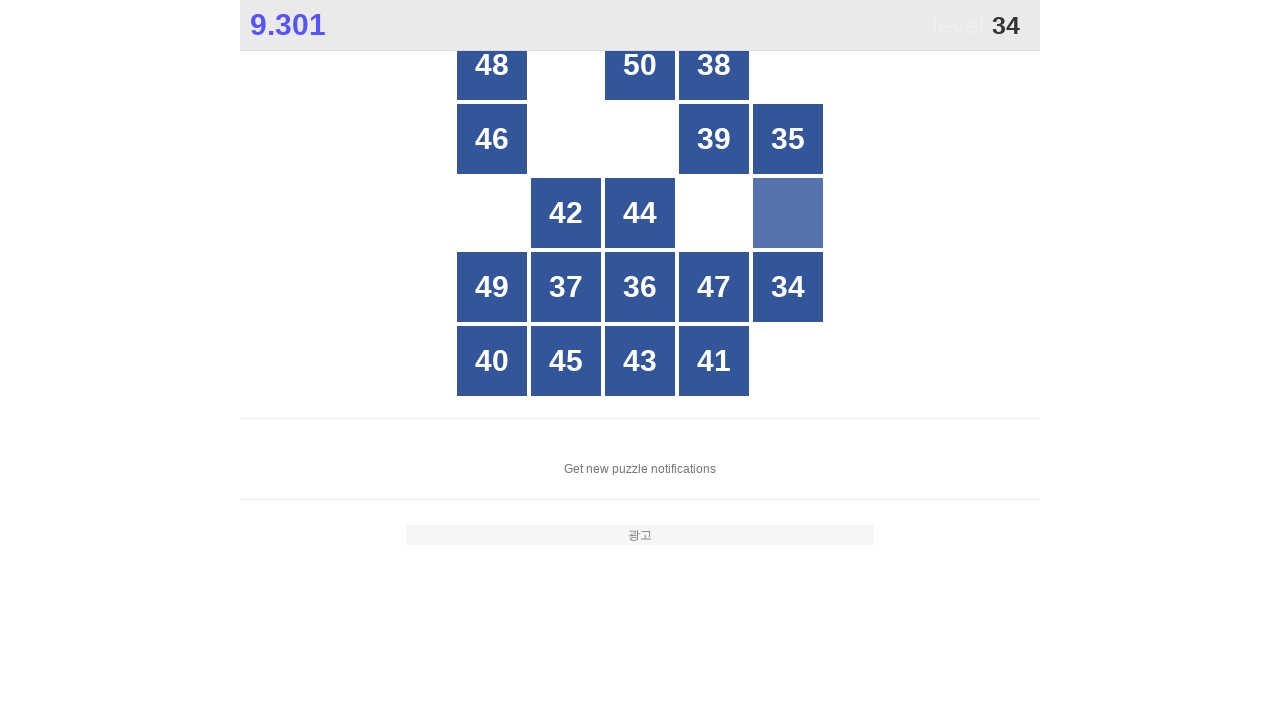

Clicked number 34 at known location at (788, 287) on xpath=//*[@id="grid"]/div[20]
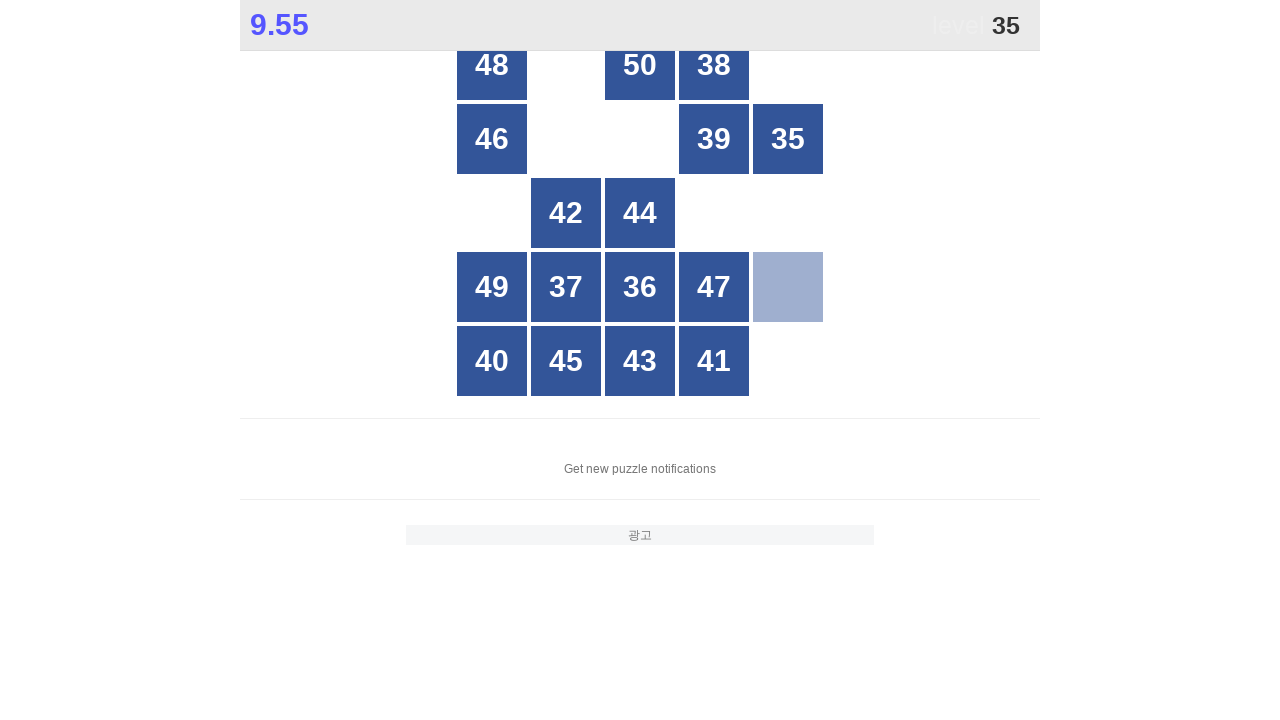

Clicked number 35 at known location at (788, 139) on xpath=//*[@id="grid"]/div[10]
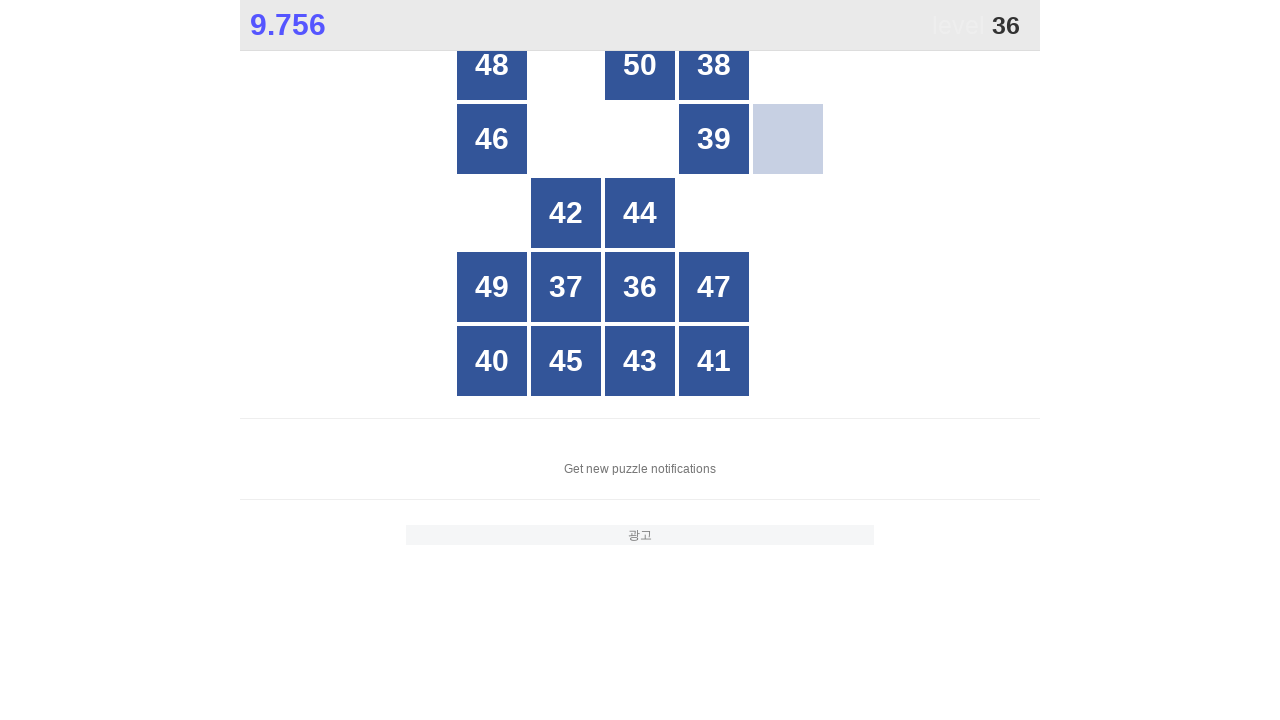

Clicked number 36 at known location at (640, 287) on xpath=//*[@id="grid"]/div[18]
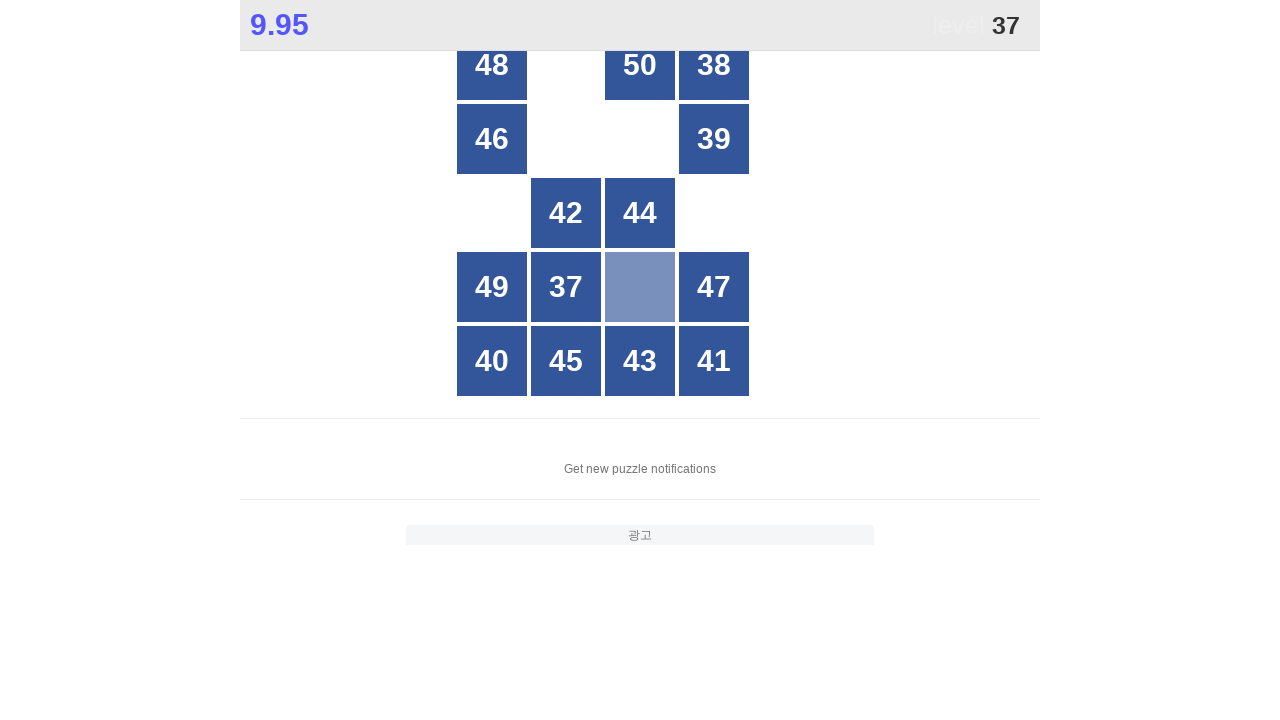

Clicked number 37 at known location at (566, 287) on xpath=//*[@id="grid"]/div[17]
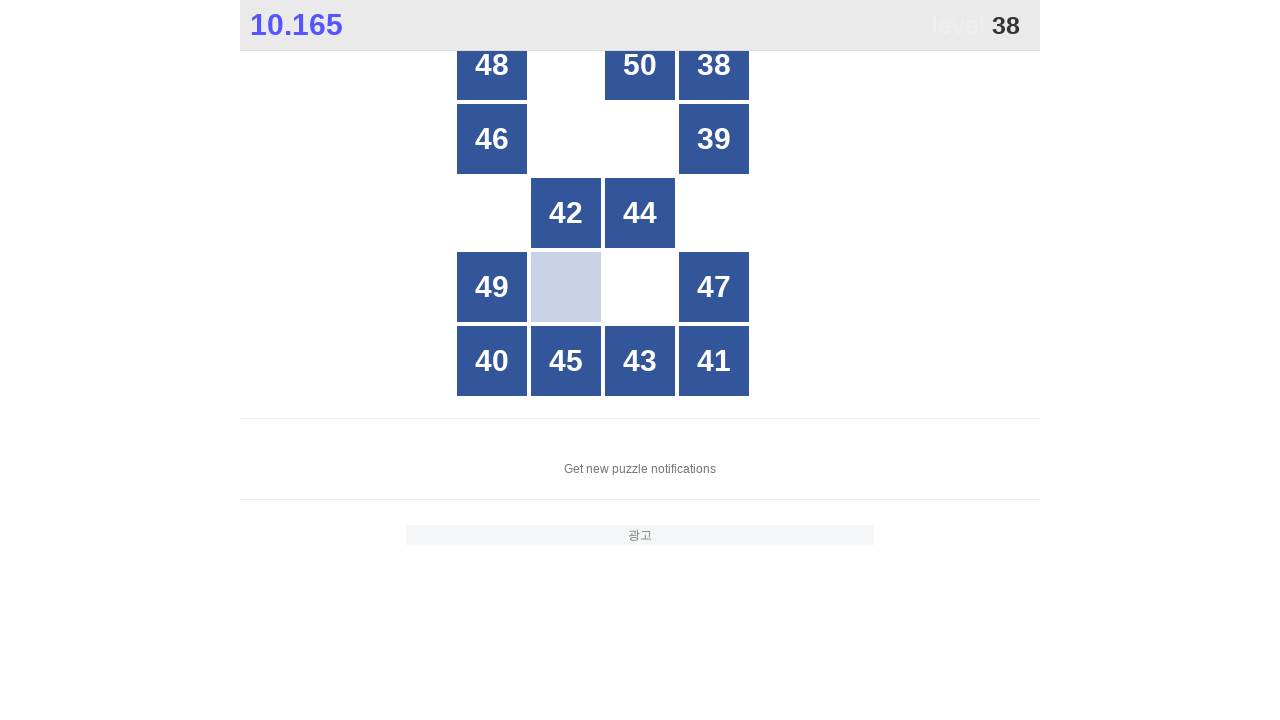

Clicked number 38 at known location at (714, 65) on xpath=//*[@id="grid"]/div[4]
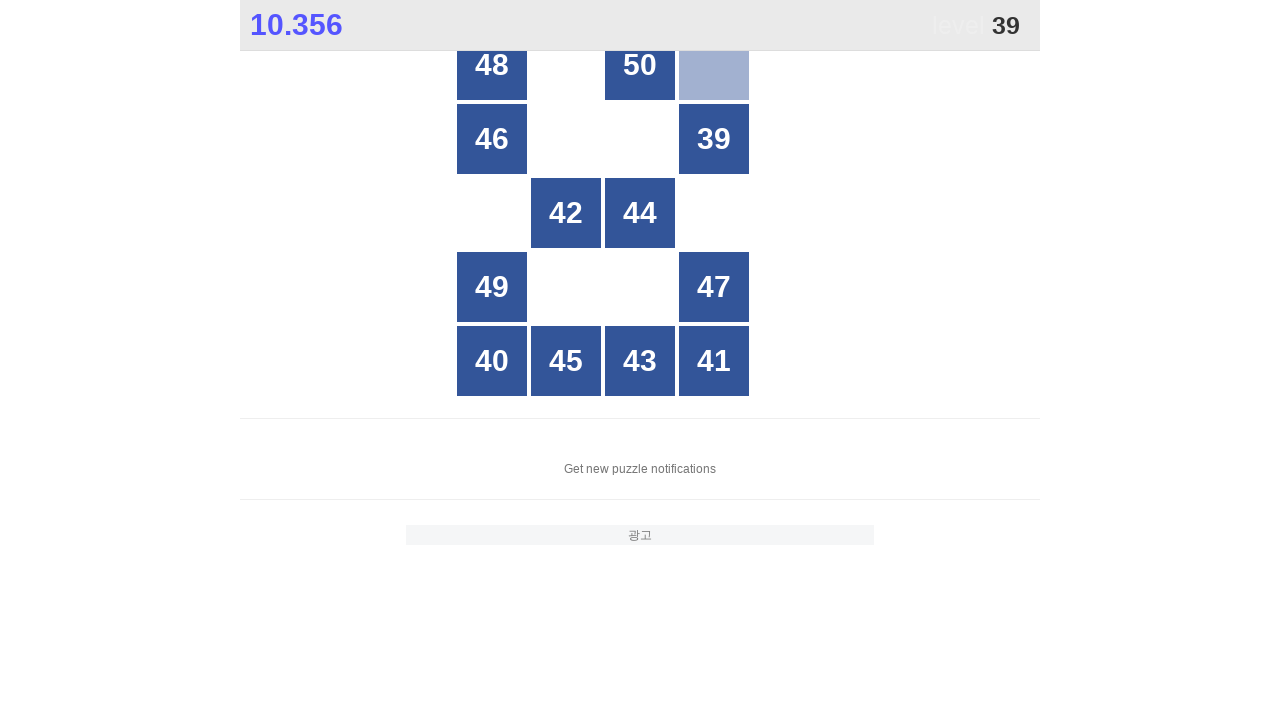

Clicked number 39 at known location at (714, 139) on xpath=//*[@id="grid"]/div[9]
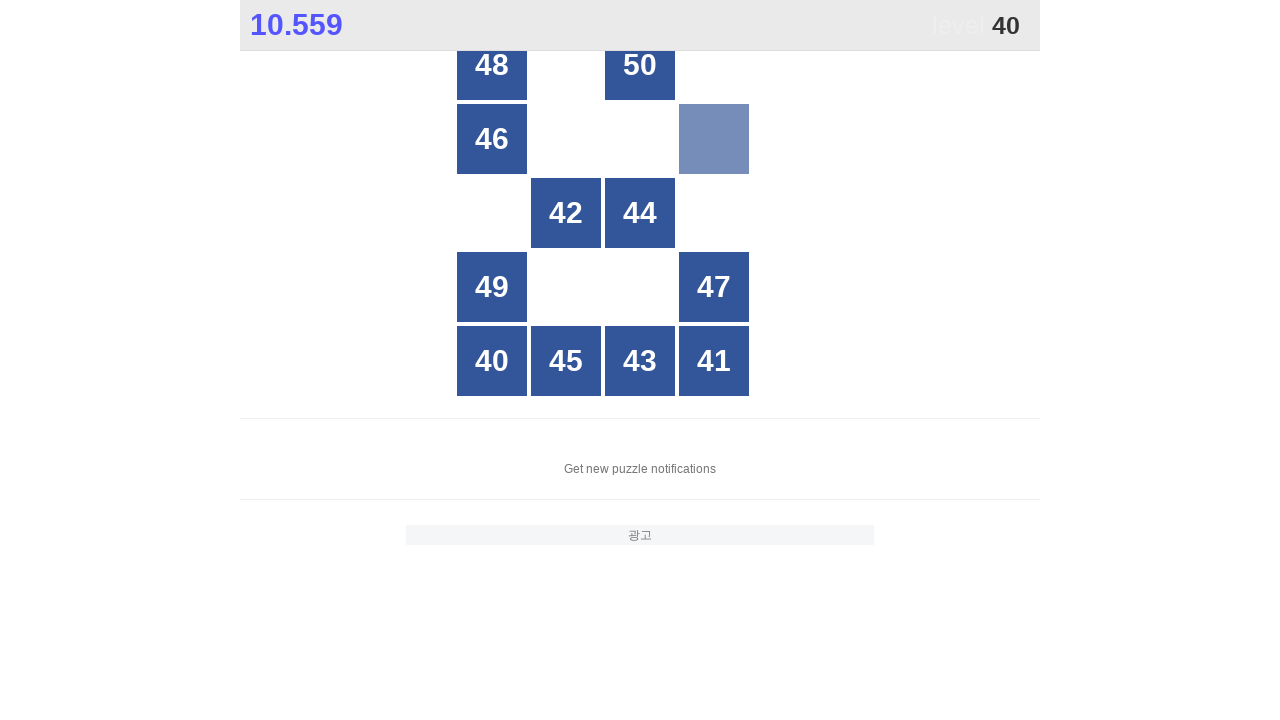

Clicked number 40 at known location at (492, 361) on xpath=//*[@id="grid"]/div[21]
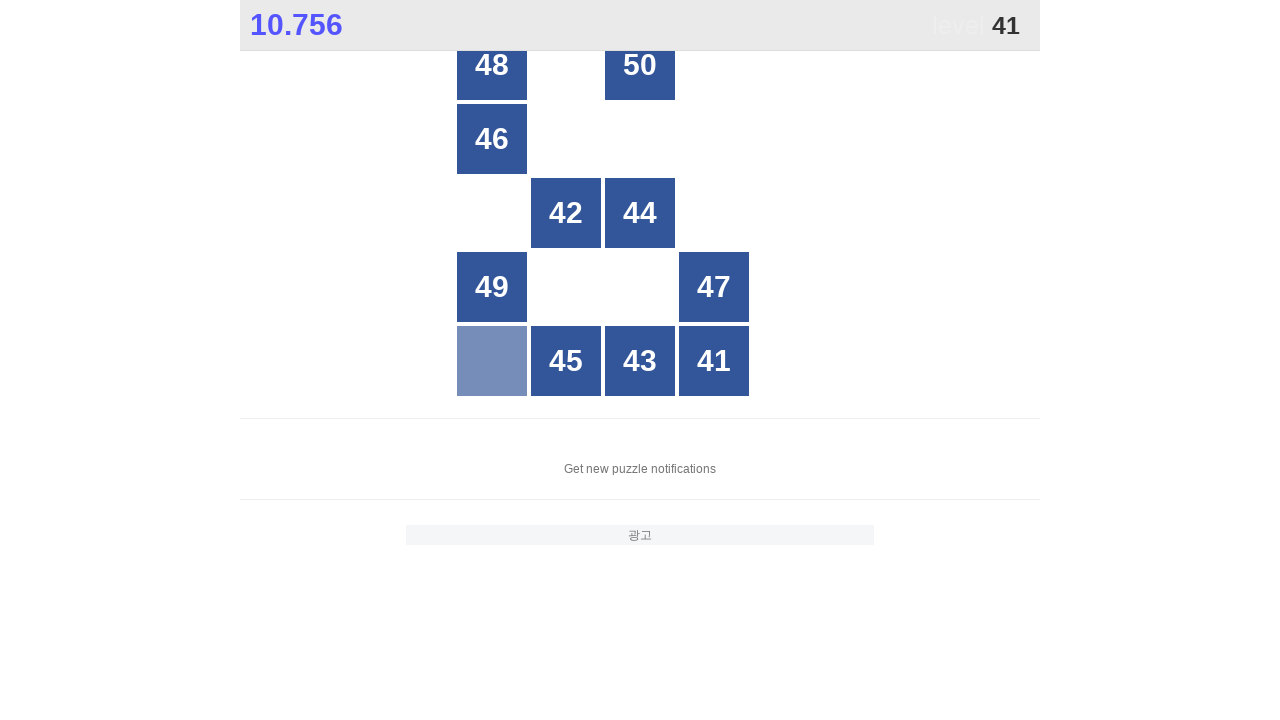

Clicked number 41 at known location at (714, 361) on xpath=//*[@id="grid"]/div[24]
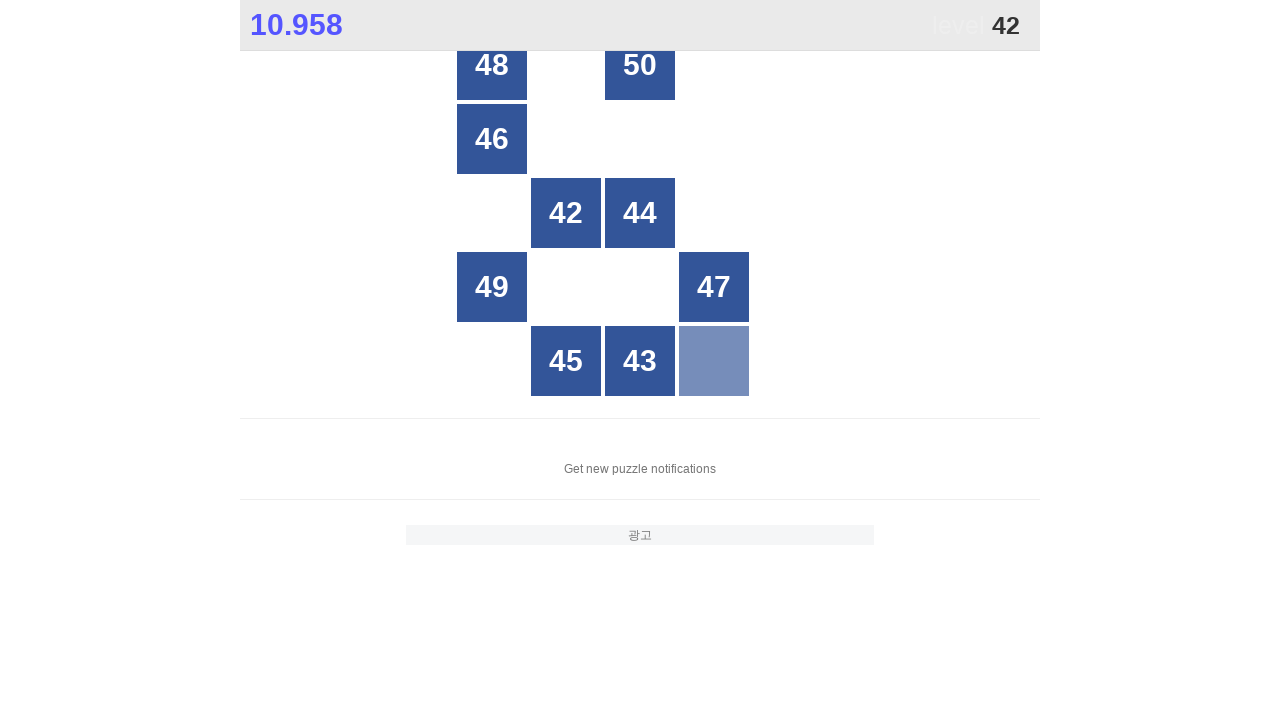

Clicked number 42 at known location at (566, 213) on xpath=//*[@id="grid"]/div[12]
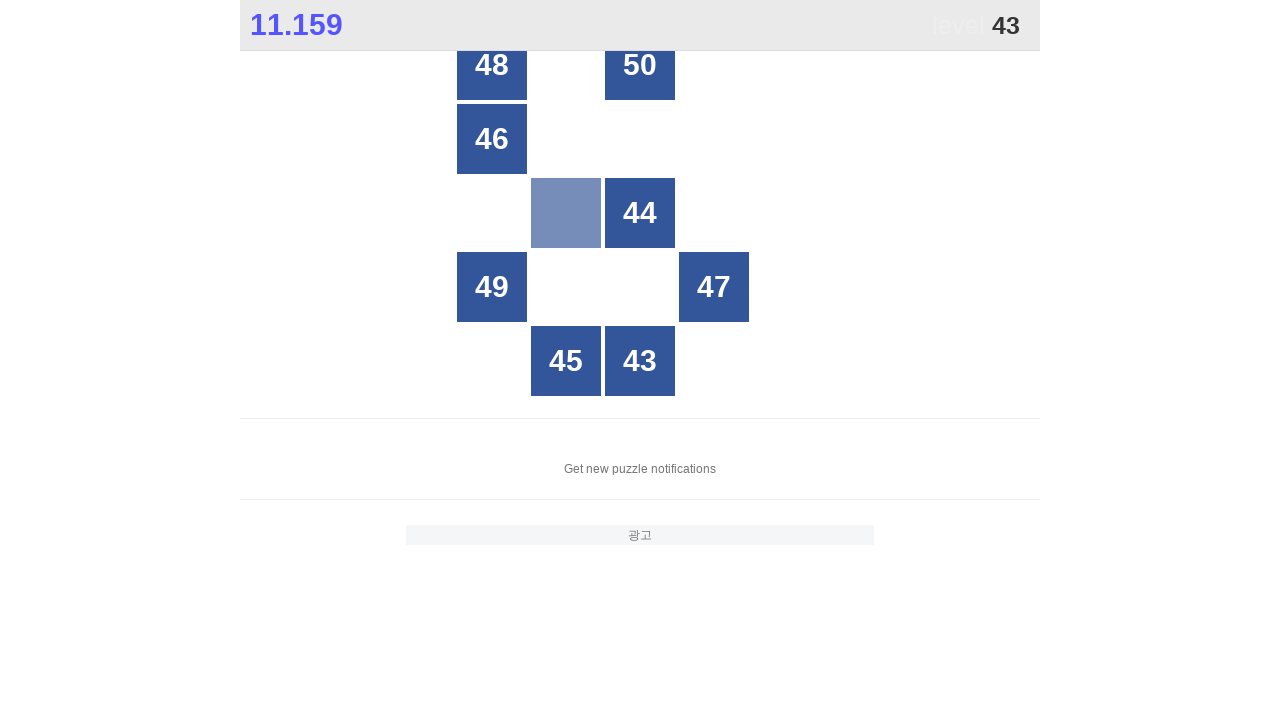

Clicked number 43 at known location at (640, 361) on xpath=//*[@id="grid"]/div[23]
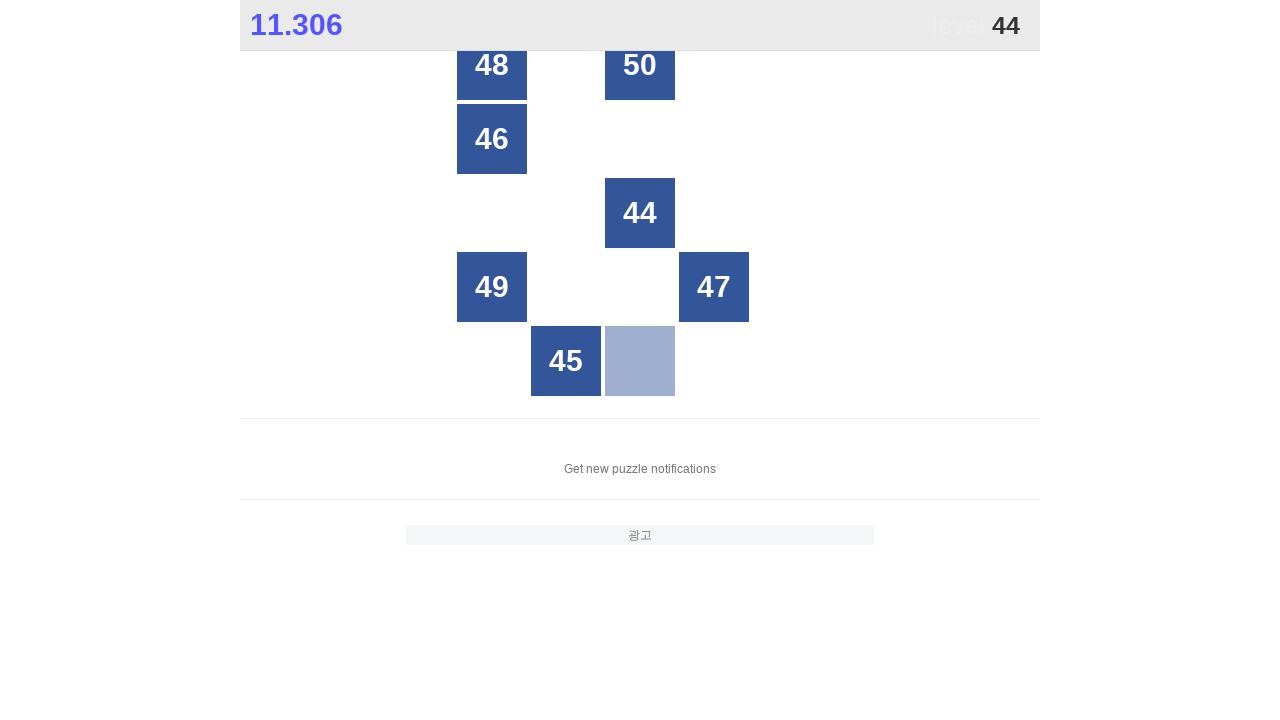

Clicked number 44 at known location at (640, 213) on xpath=//*[@id="grid"]/div[13]
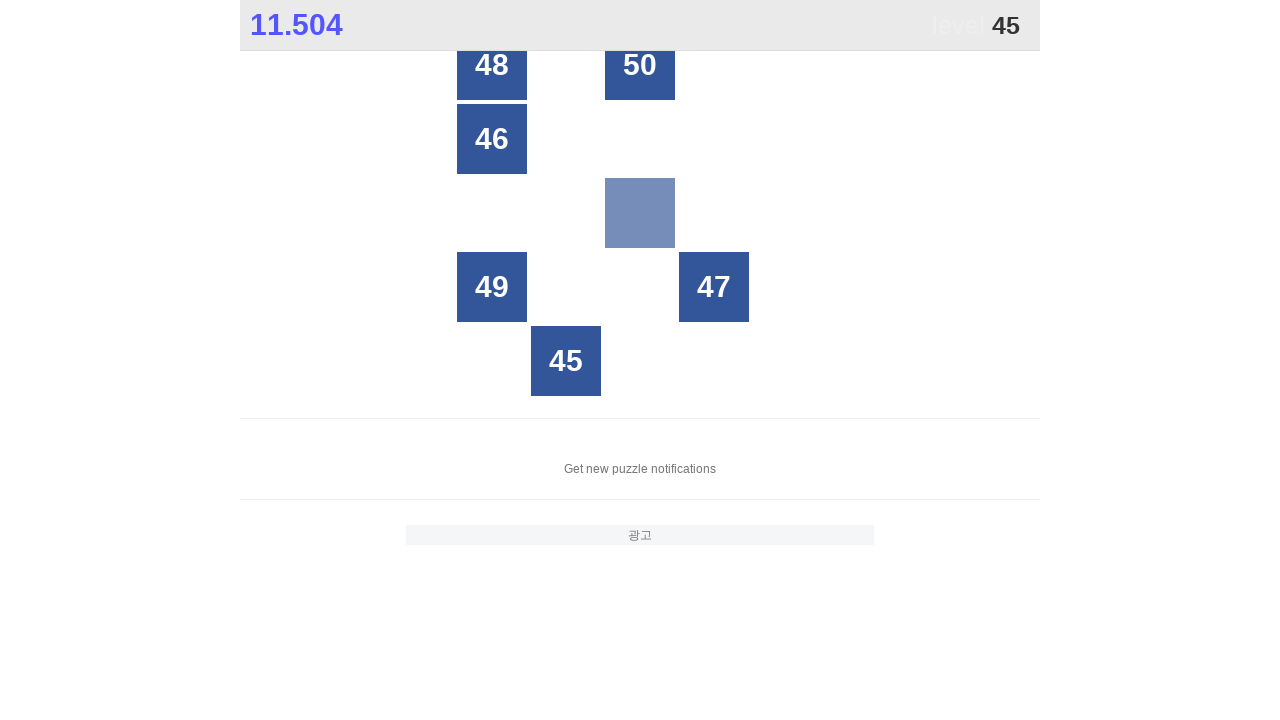

Clicked number 45 at known location at (566, 361) on xpath=//*[@id="grid"]/div[22]
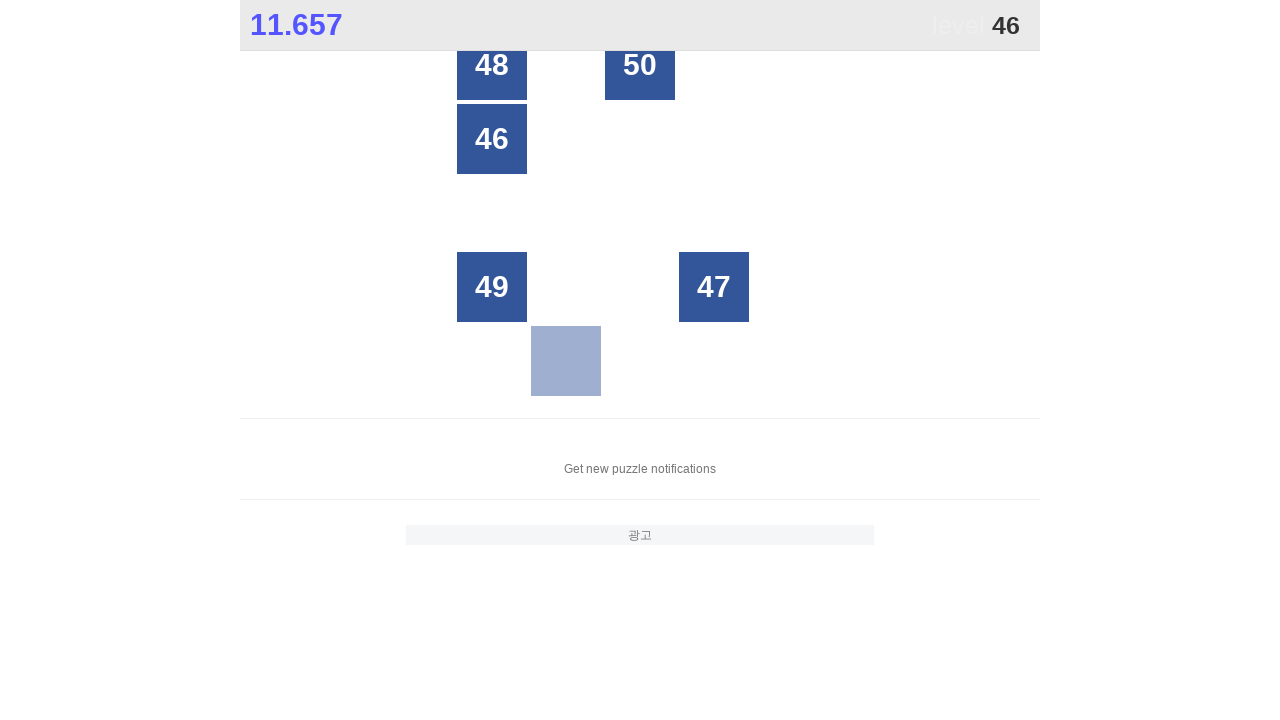

Clicked number 46 at known location at (492, 139) on xpath=//*[@id="grid"]/div[6]
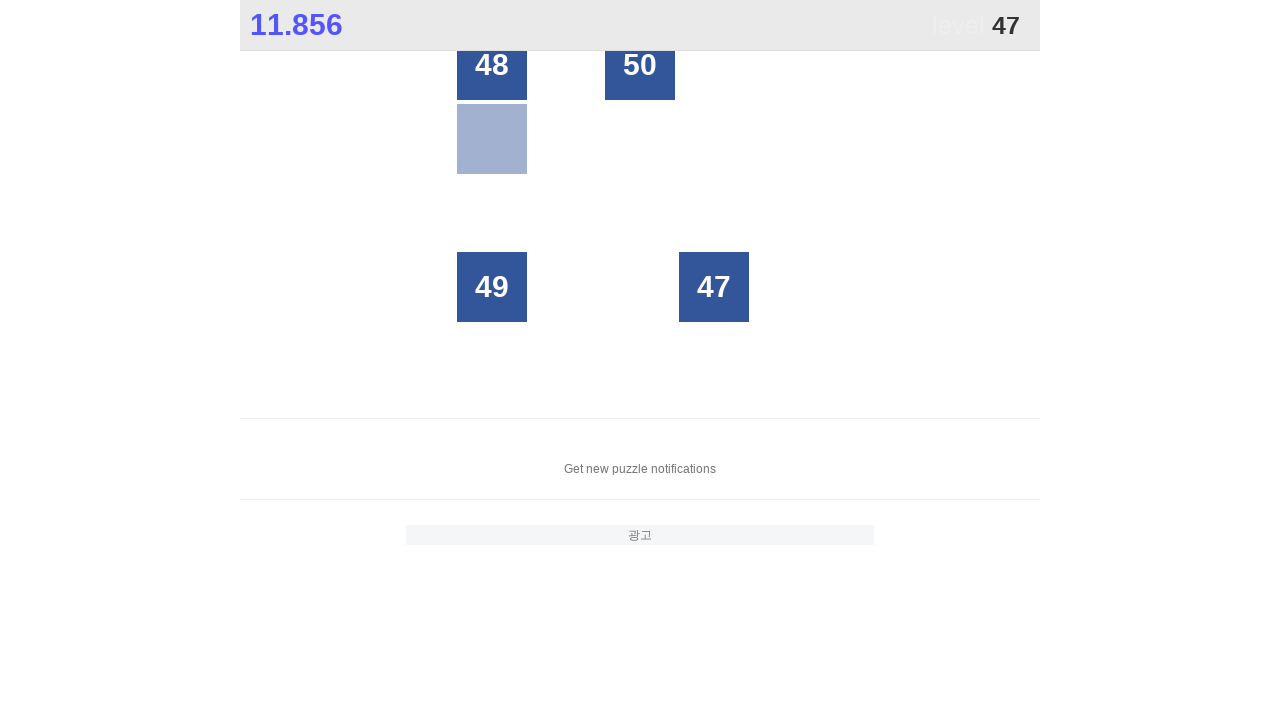

Clicked number 47 at known location at (714, 287) on xpath=//*[@id="grid"]/div[19]
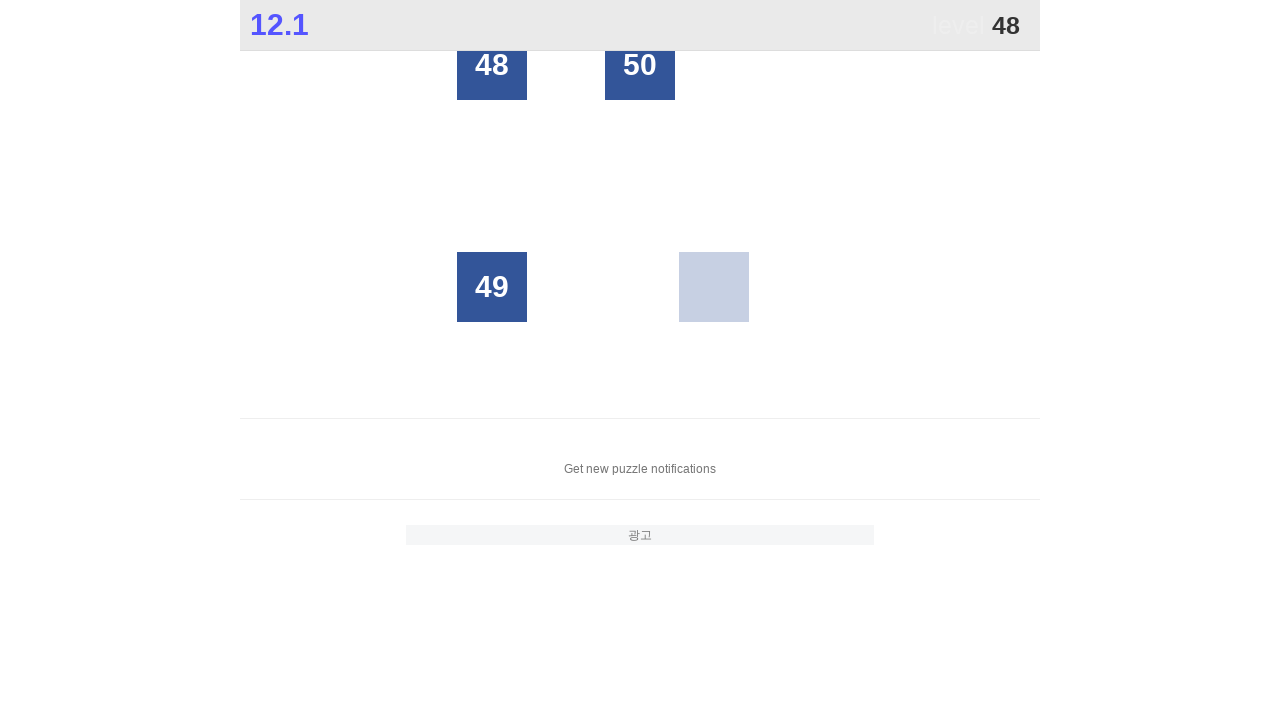

Clicked number 48 at known location at (492, 65) on xpath=//*[@id="grid"]/div[1]
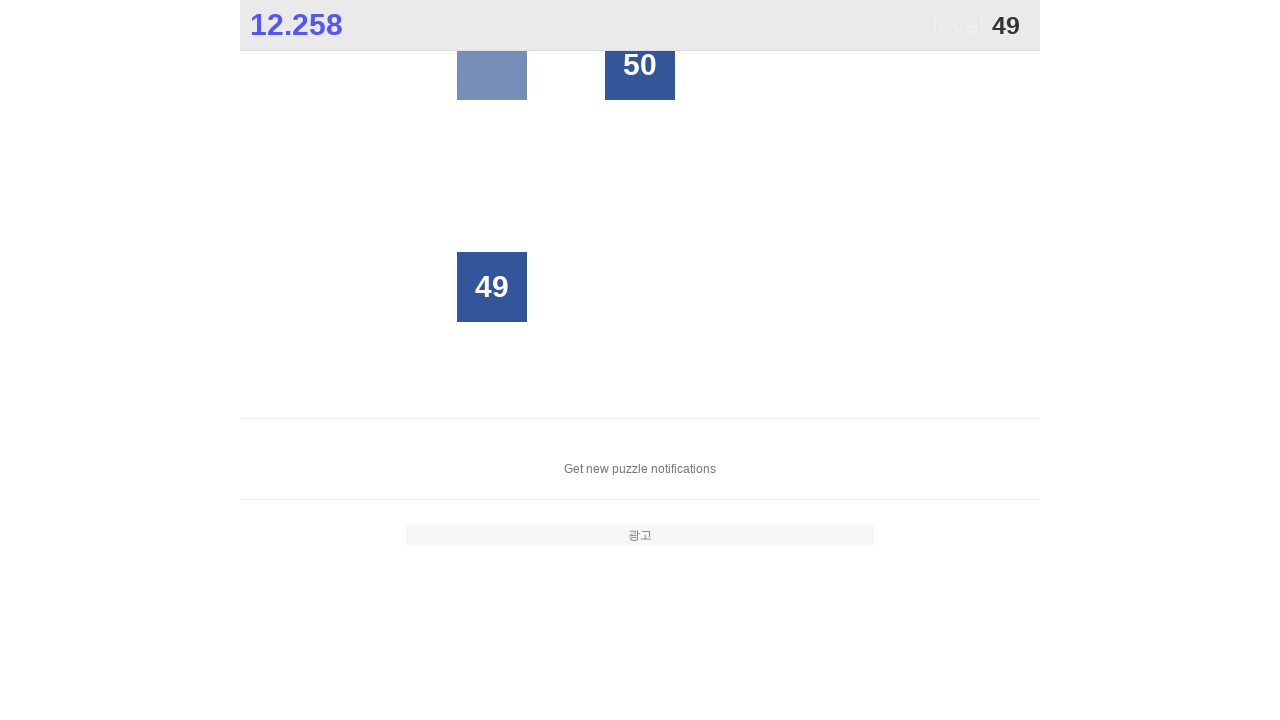

Clicked number 49 at known location at (492, 287) on xpath=//*[@id="grid"]/div[16]
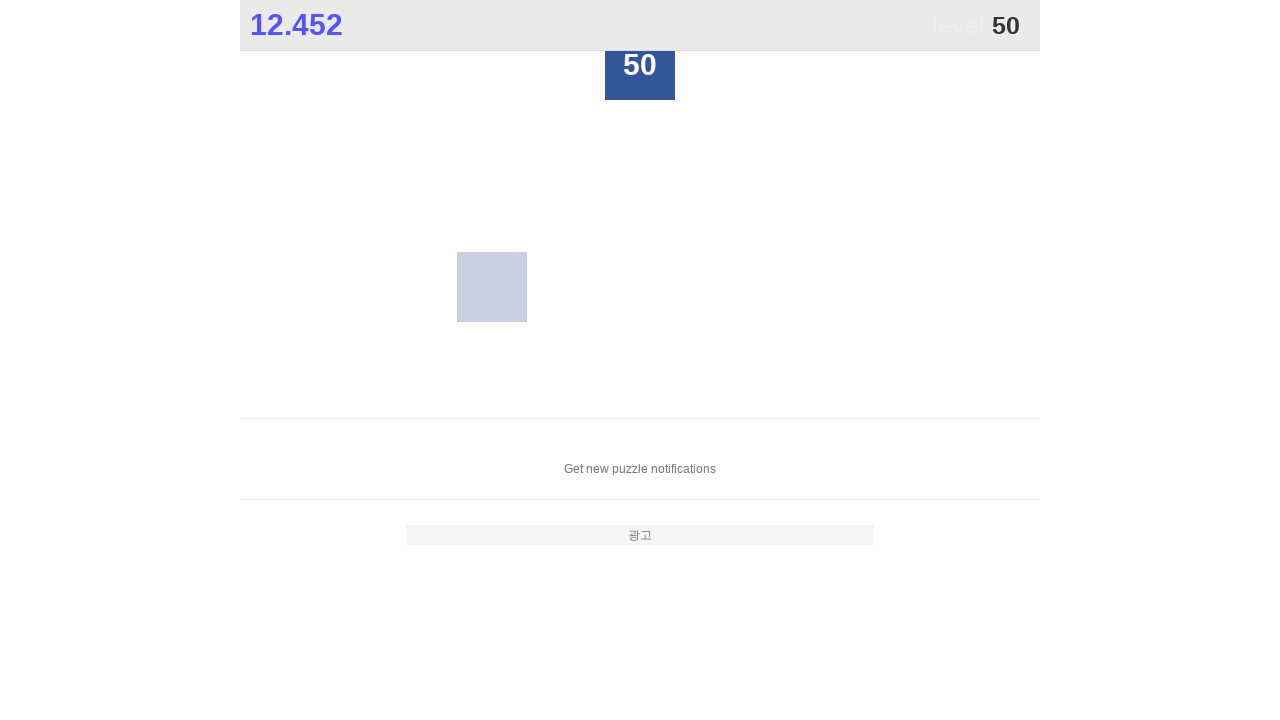

Clicked number 50 at known location at (640, 65) on xpath=//*[@id="grid"]/div[3]
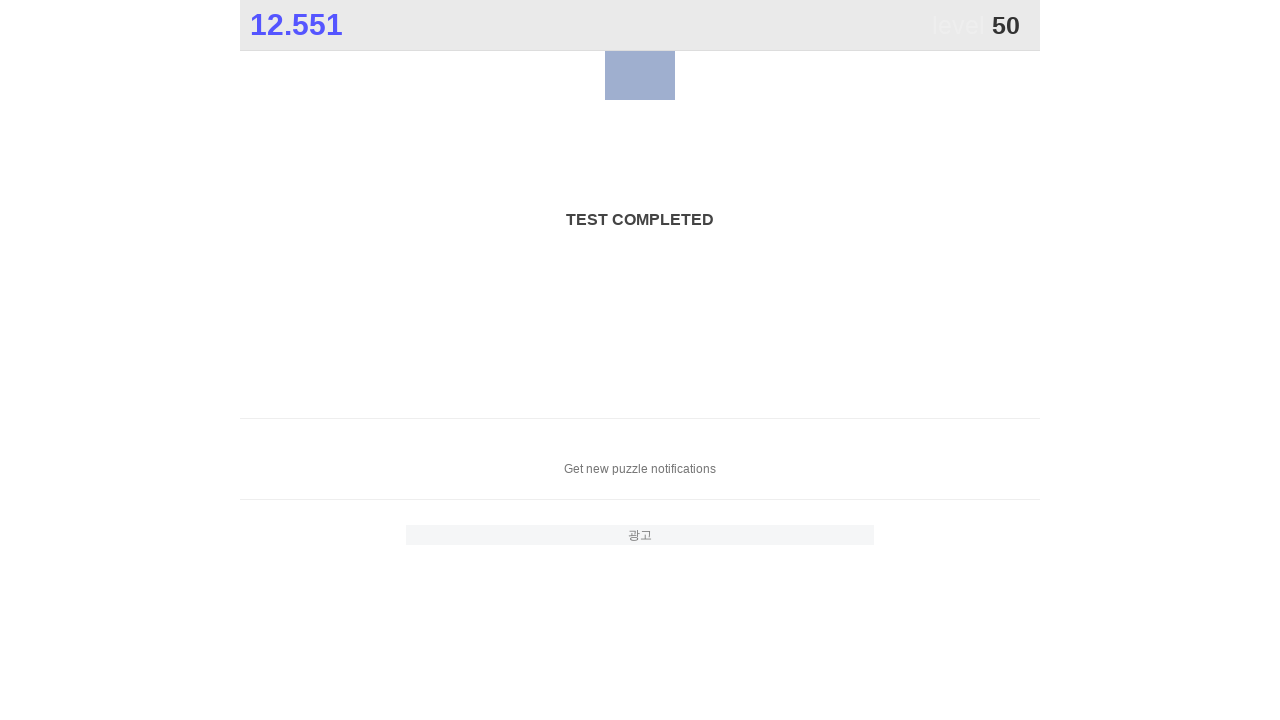

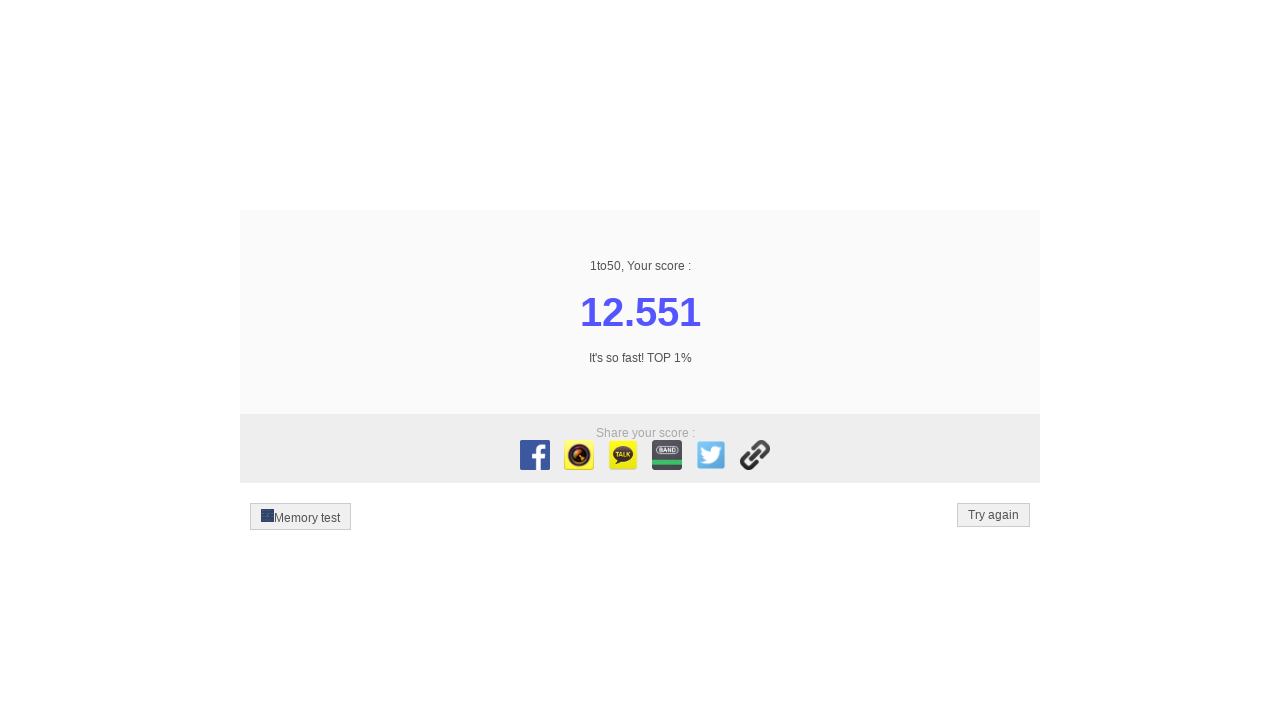